Tests contact form functionality by filling in name, email, phone, subject, and queries fields on the Mindrisers contact page

Starting URL: https://mindrisers.com.np/contact-us

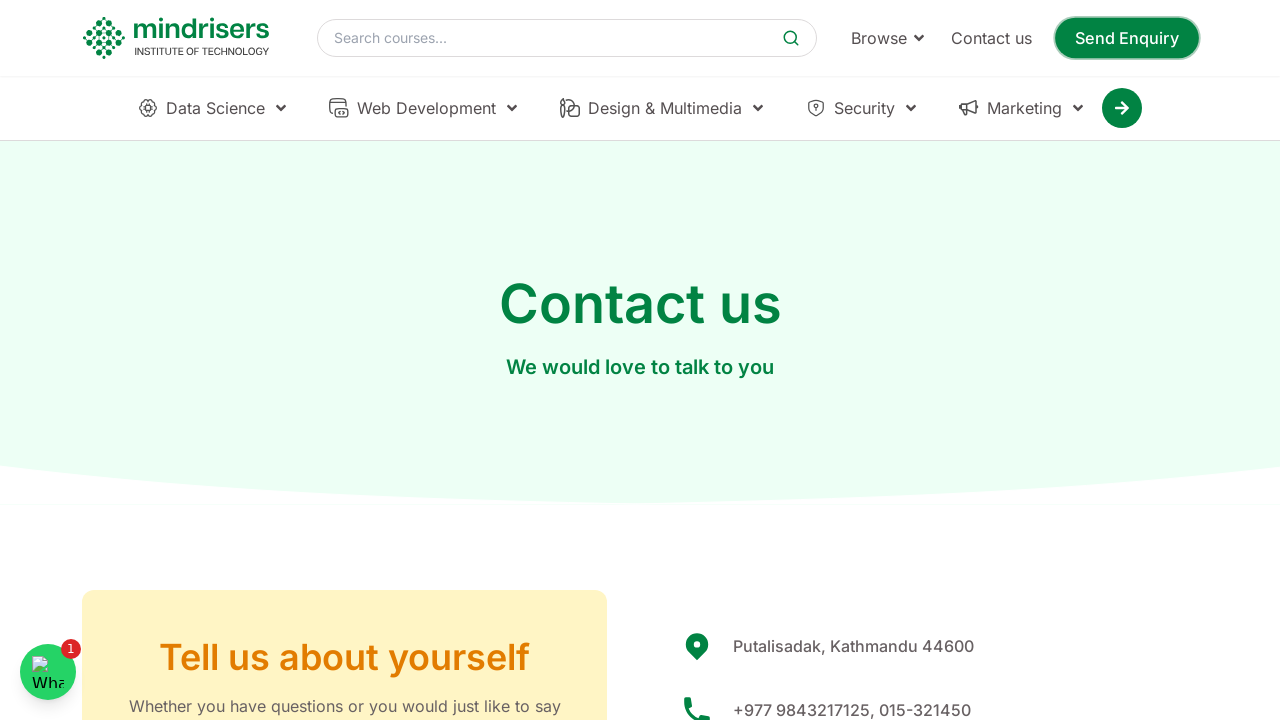

Retrieved page height via JavaScript evaluation
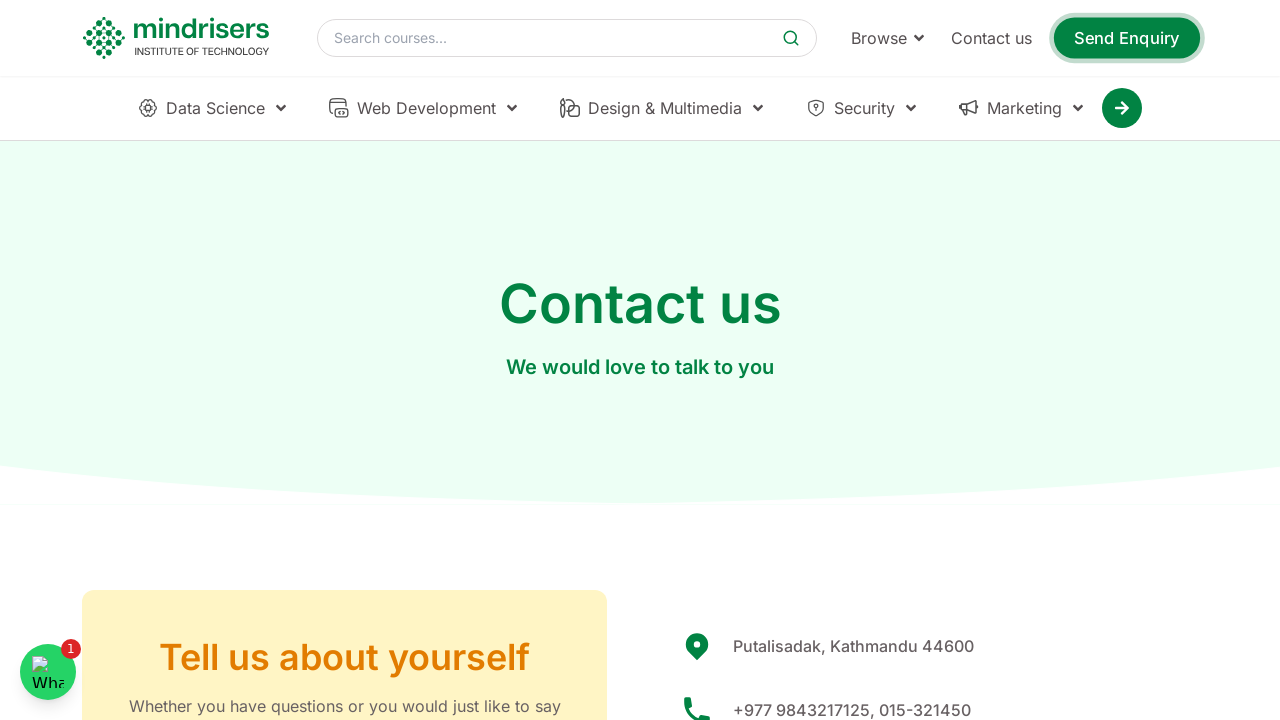

Scrolled down by 200 pixels
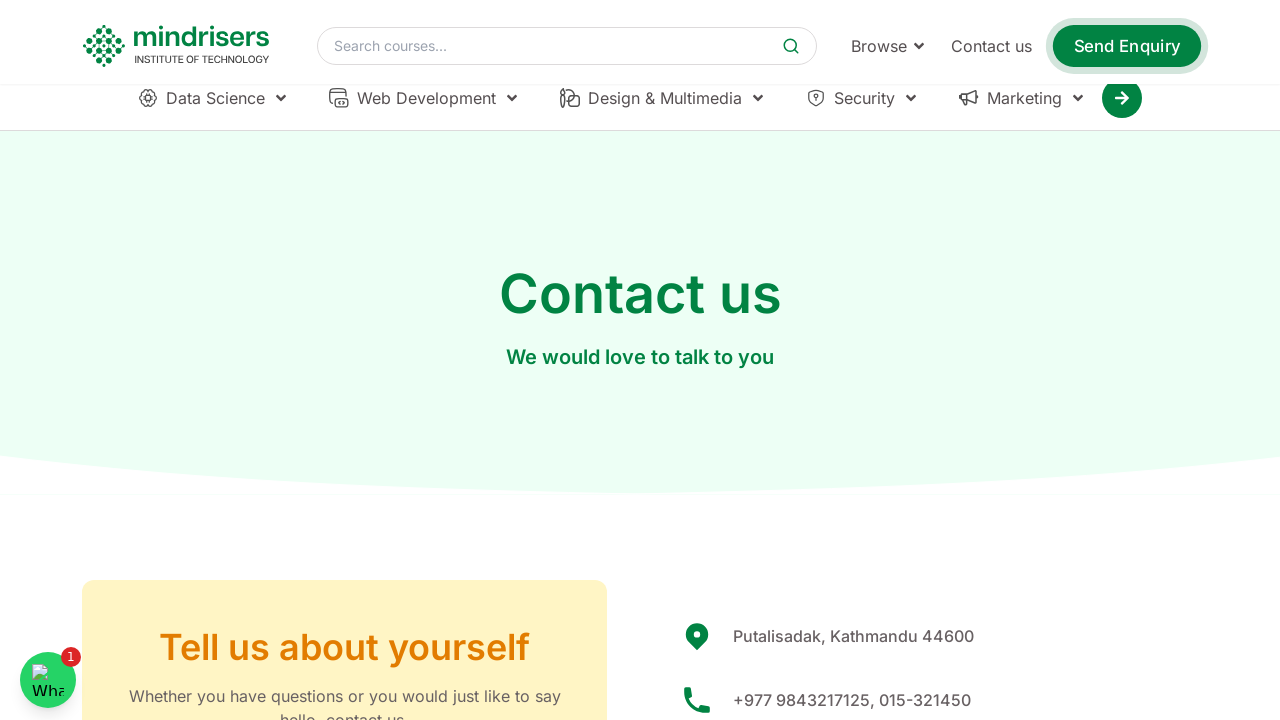

Waited 1 second for scroll animation
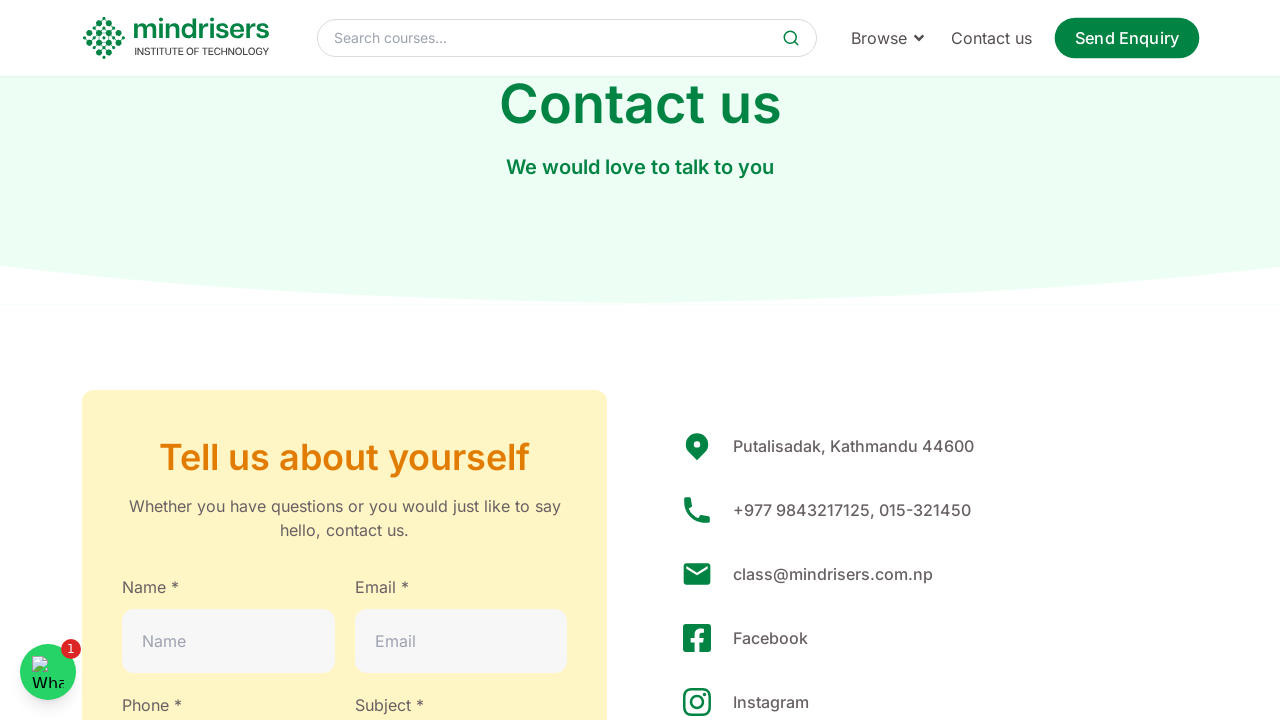

Scrolled down by 200 pixels
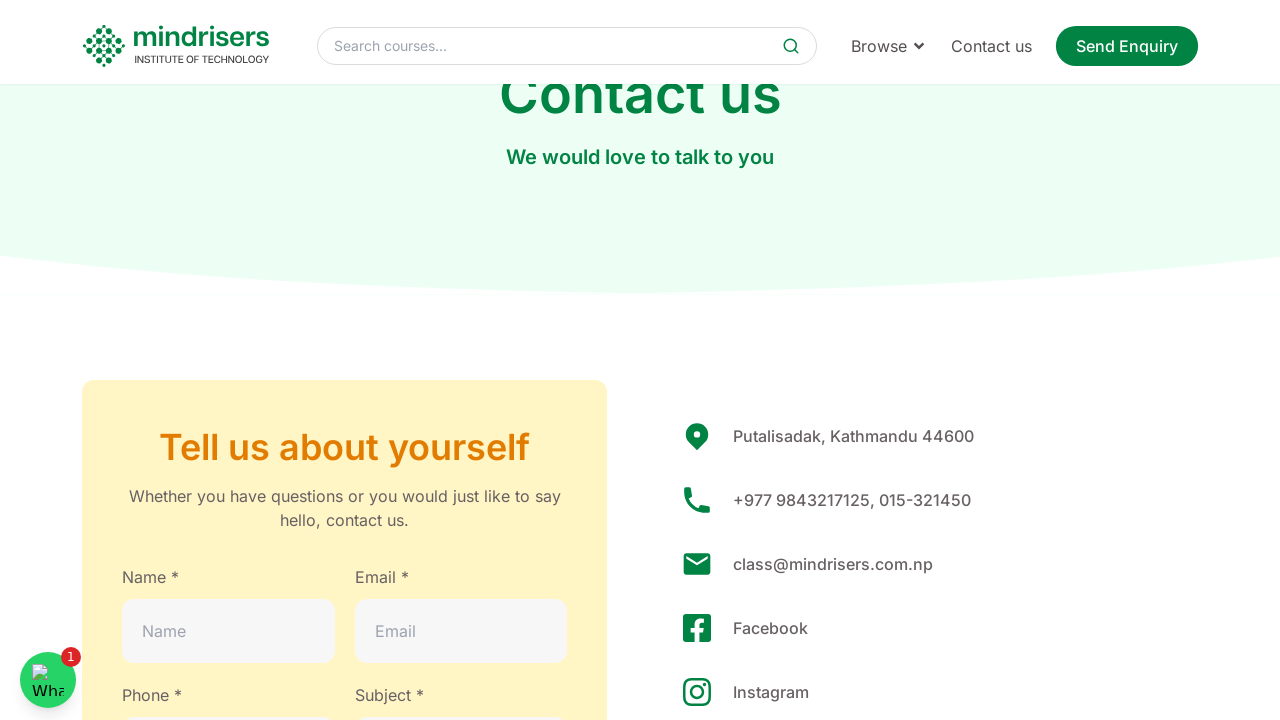

Waited 1 second for scroll animation
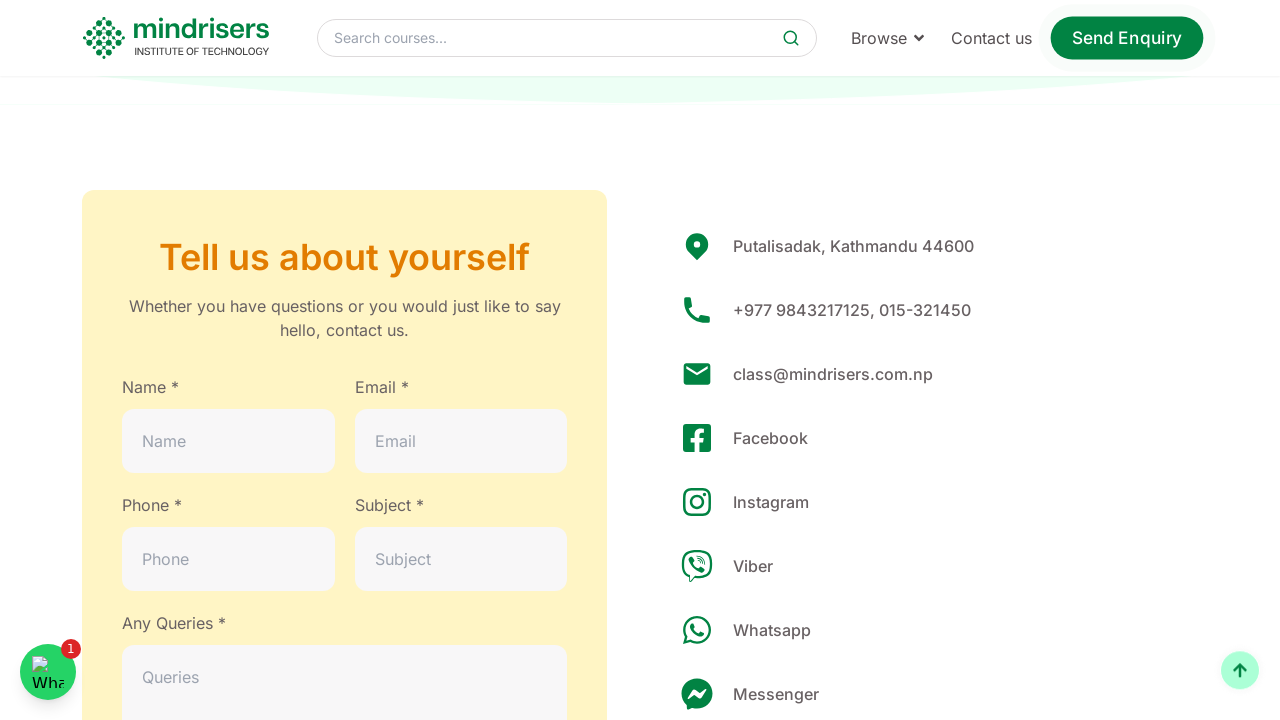

Scrolled down by 200 pixels
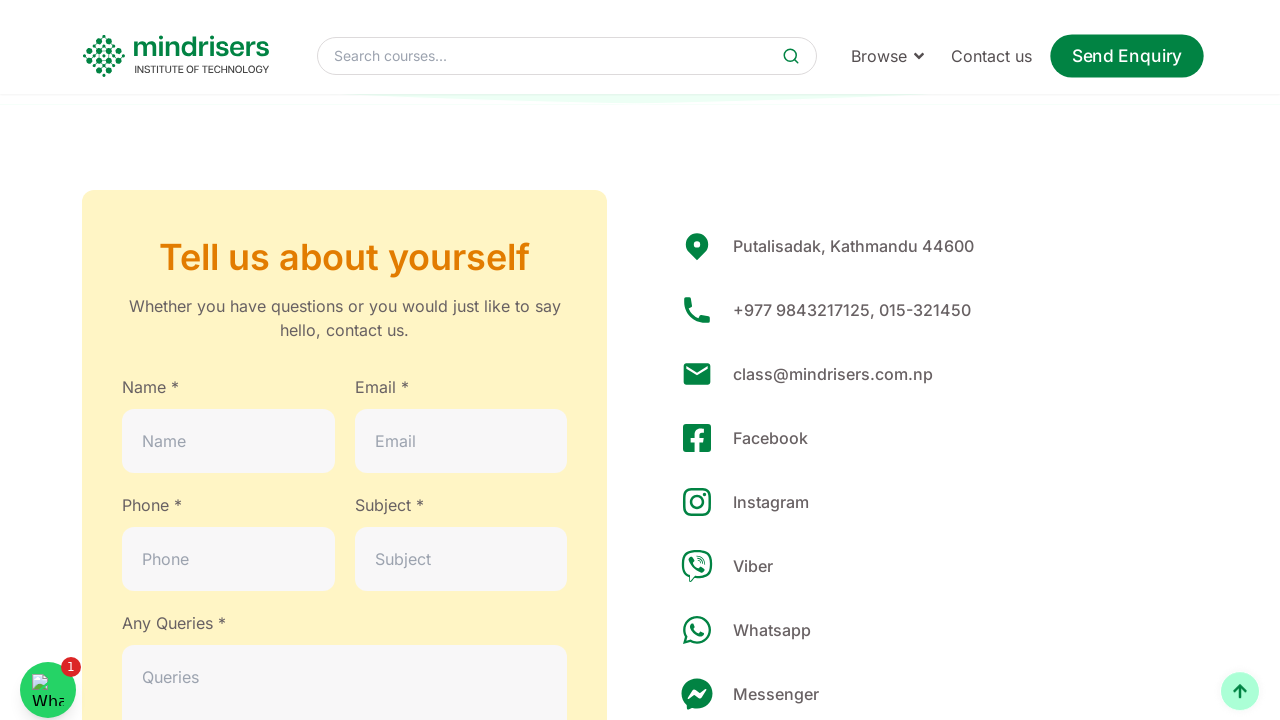

Waited 1 second for scroll animation
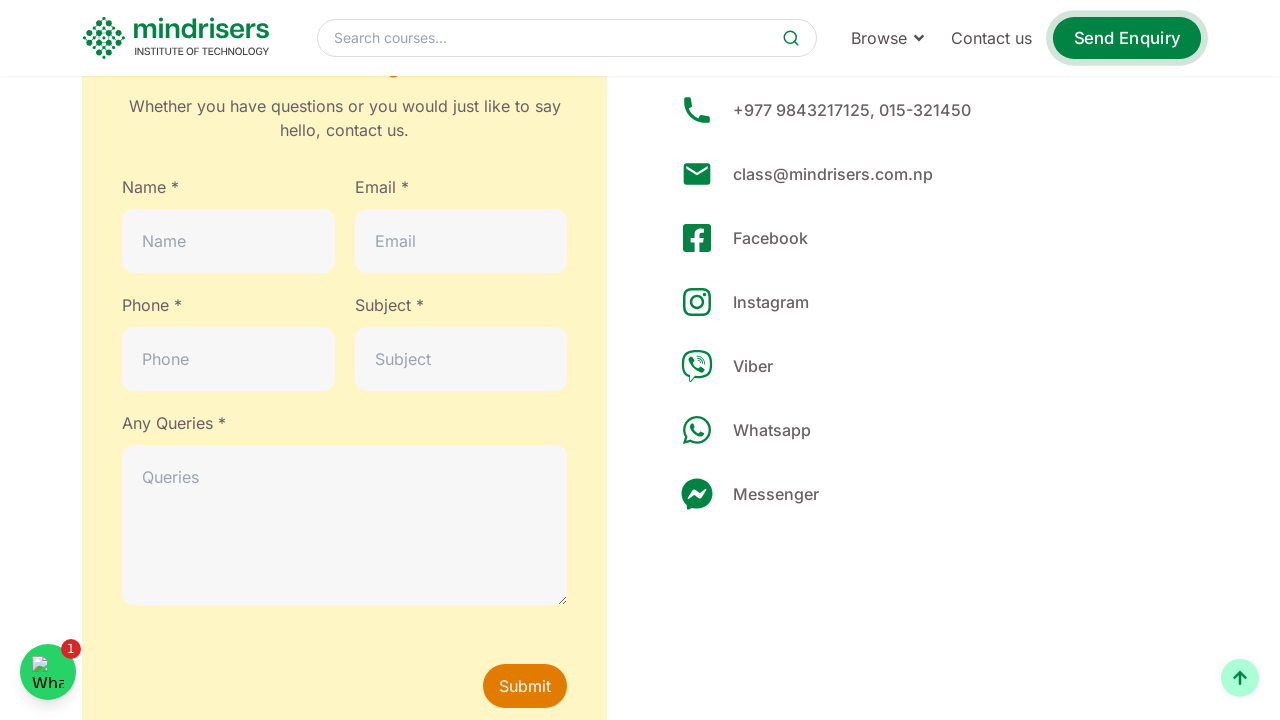

Scrolled down by 200 pixels
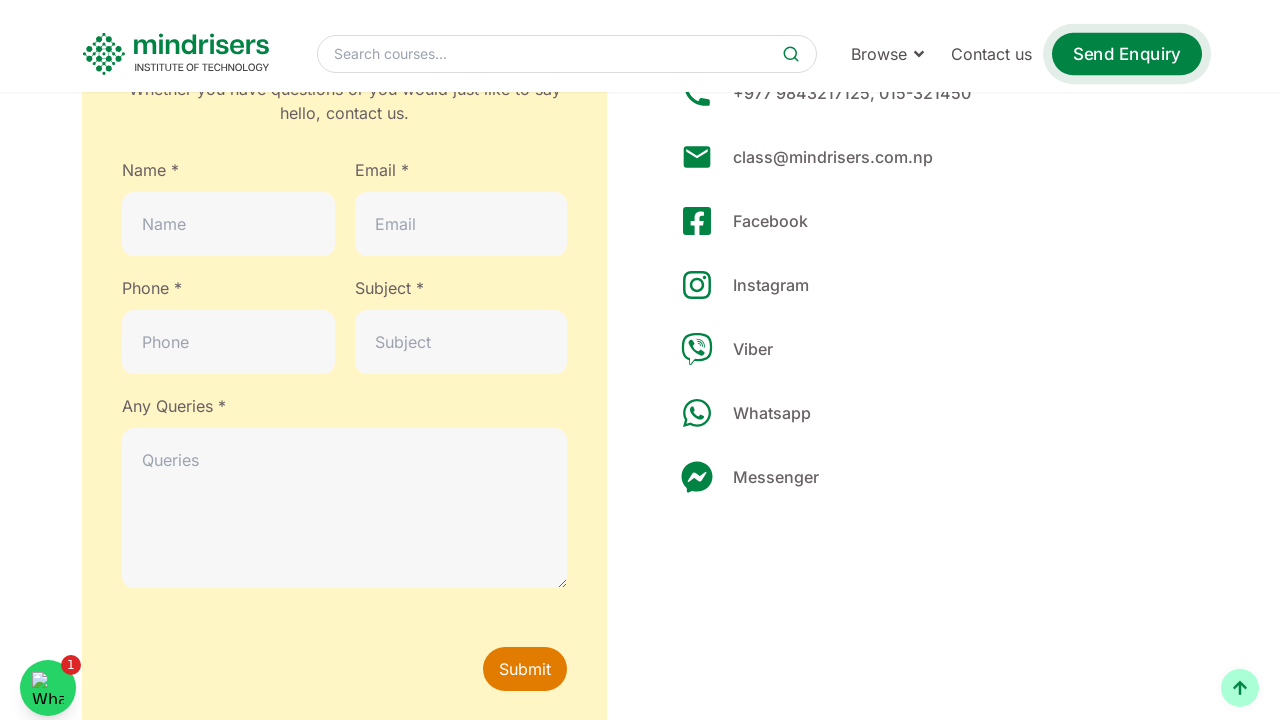

Waited 1 second for scroll animation
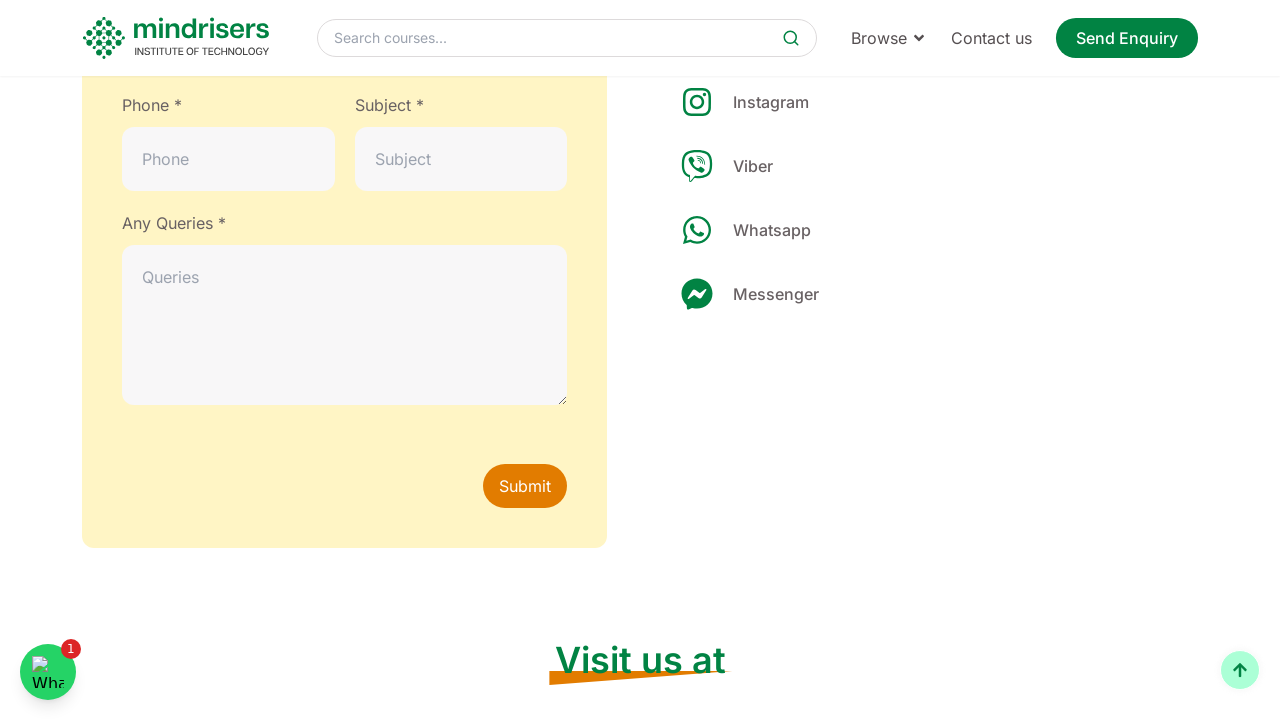

Scrolled down by 200 pixels
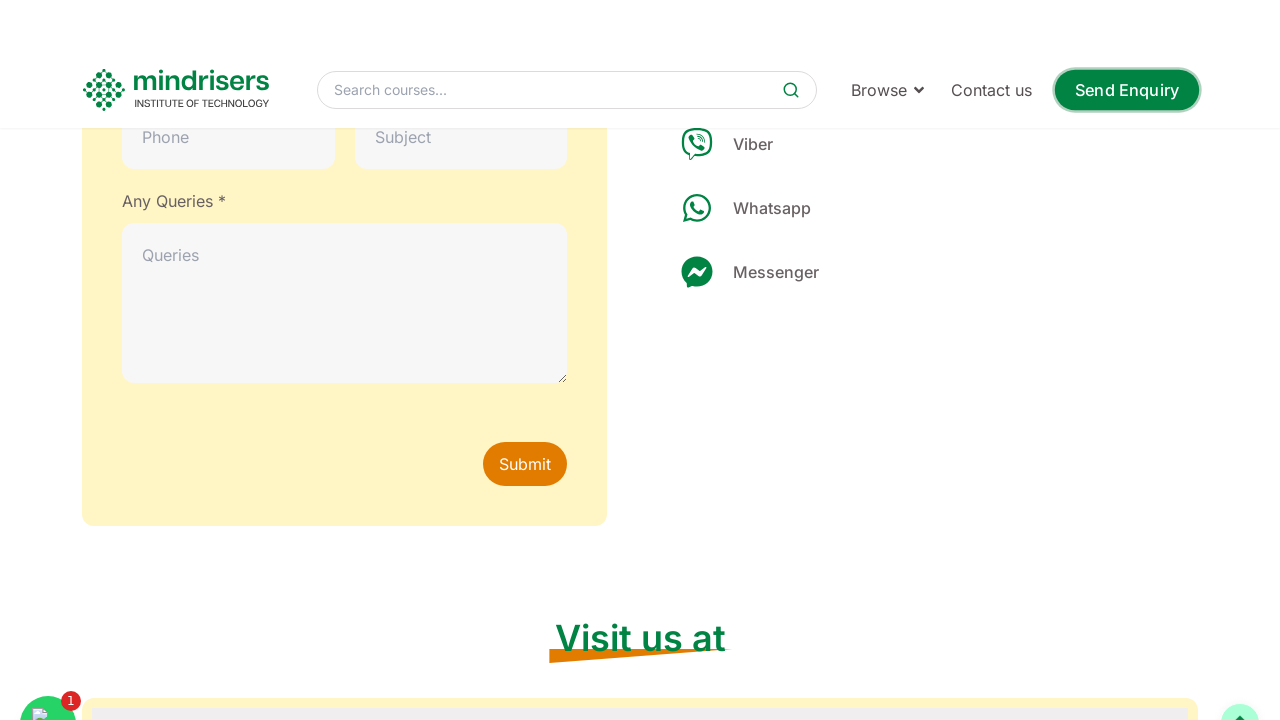

Waited 1 second for scroll animation
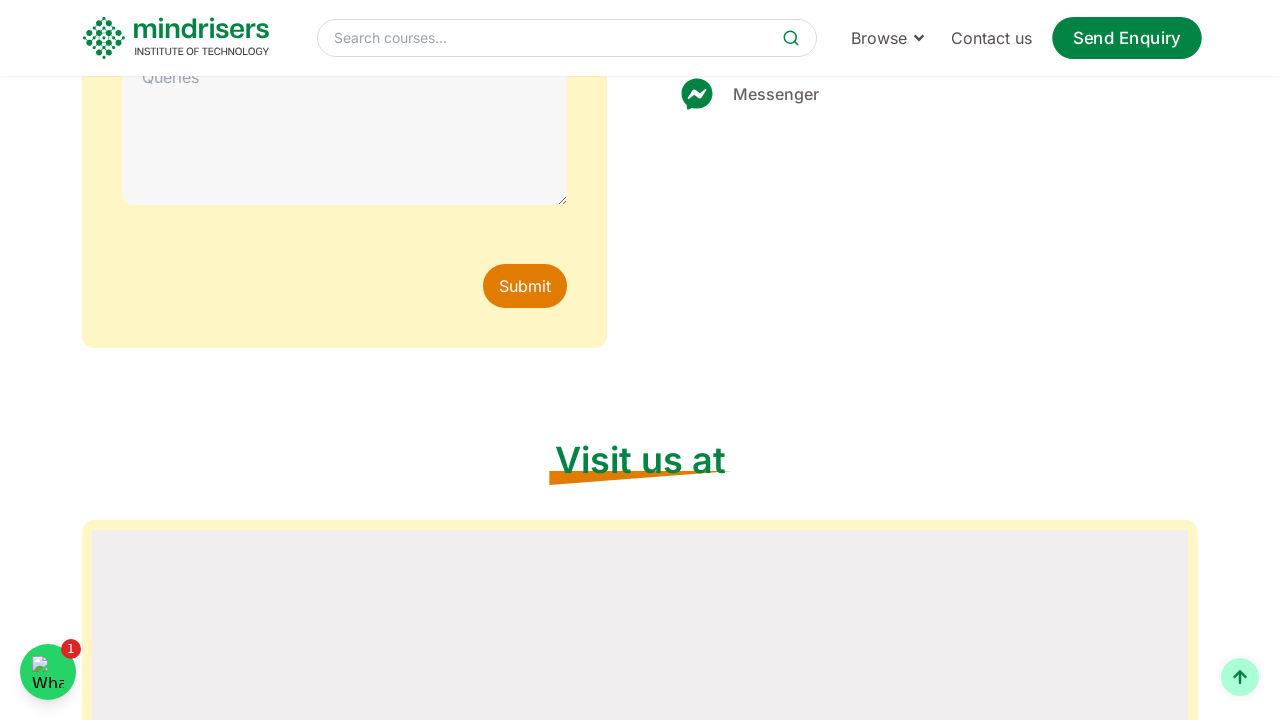

Scrolled down by 200 pixels
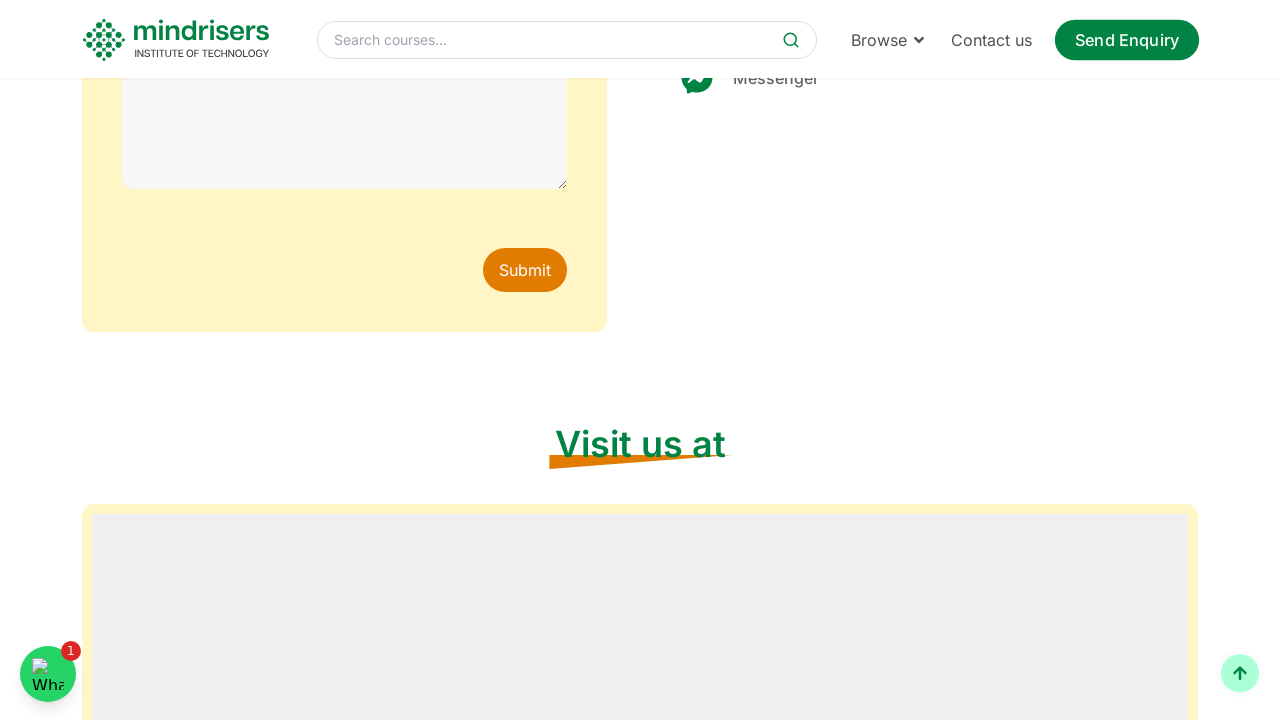

Waited 1 second for scroll animation
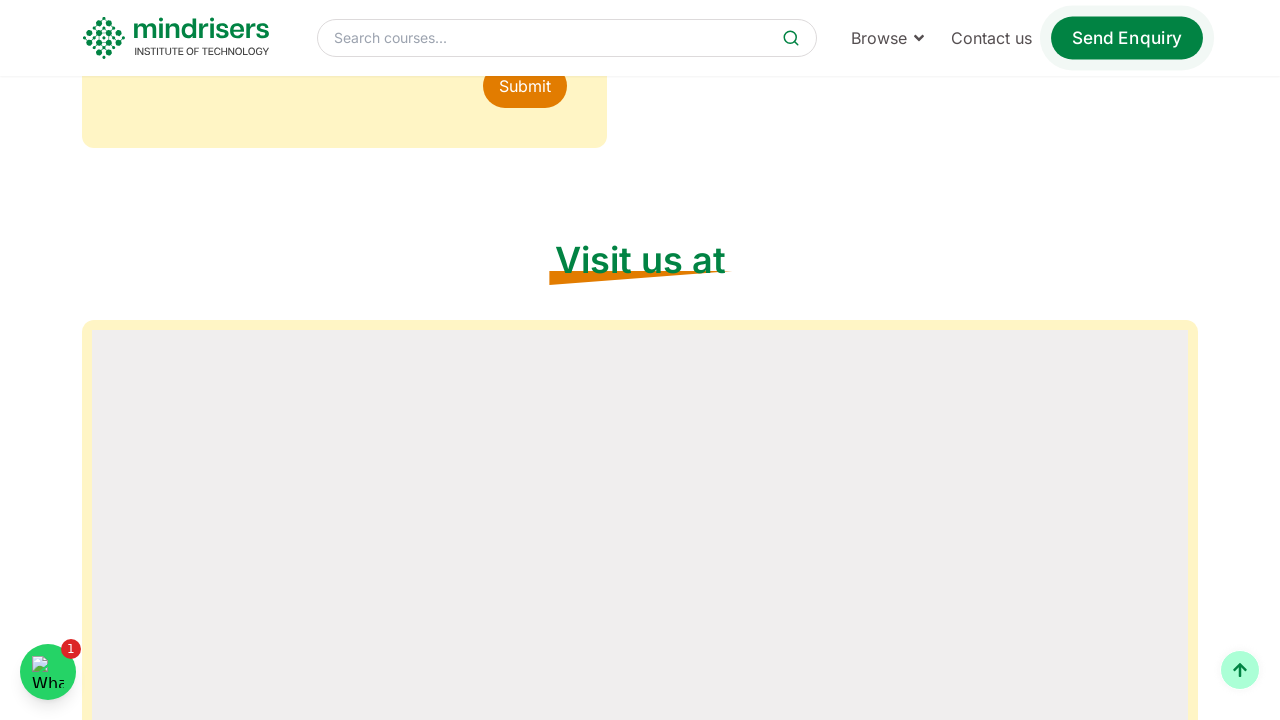

Scrolled down by 200 pixels
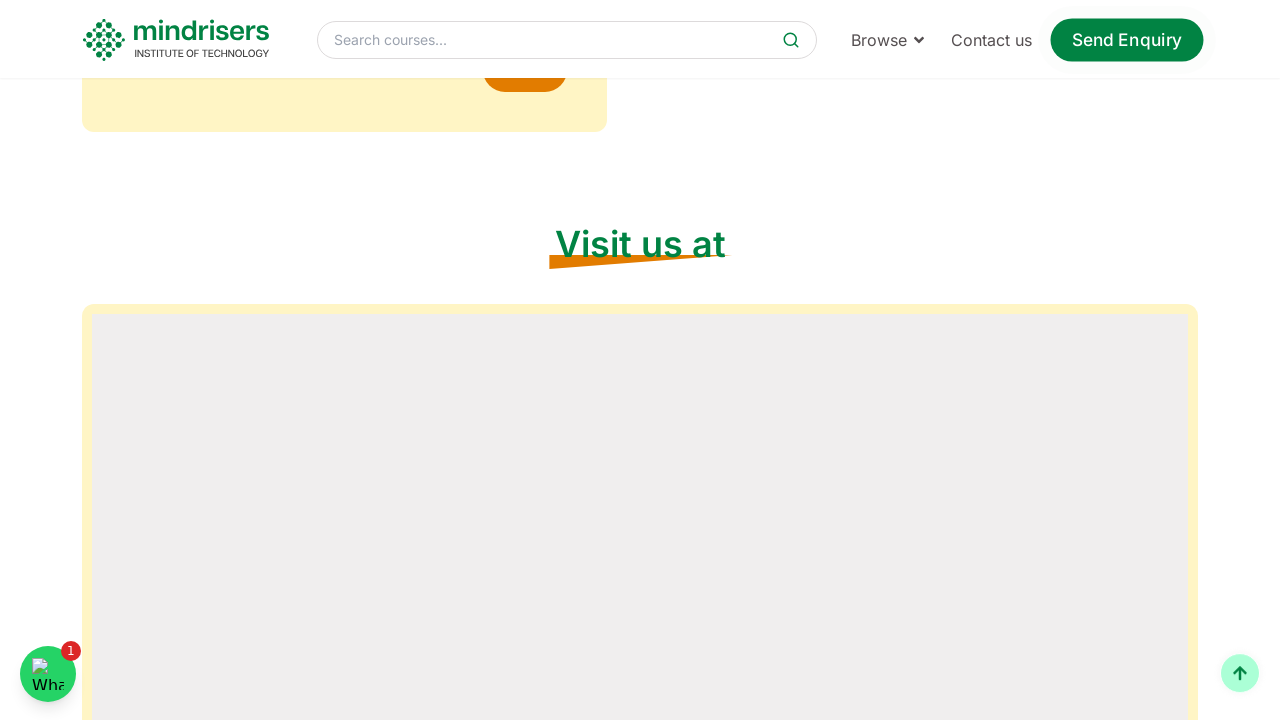

Waited 1 second for scroll animation
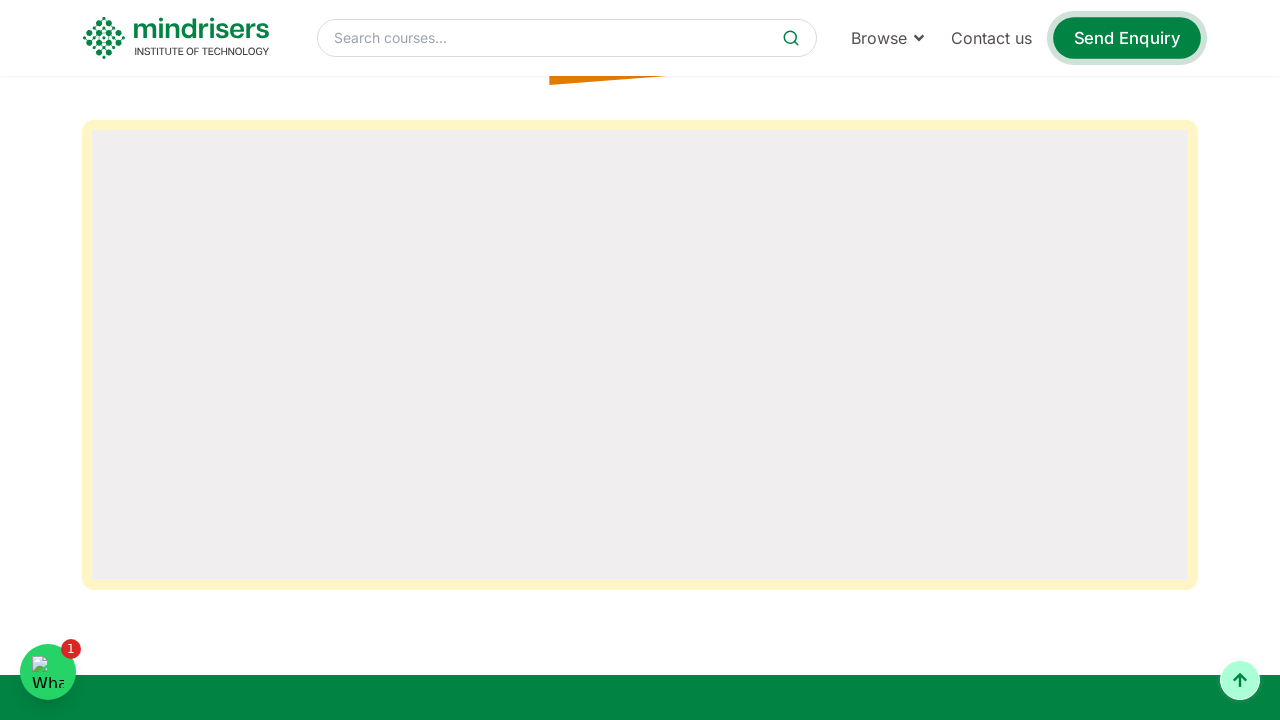

Scrolled down by 200 pixels
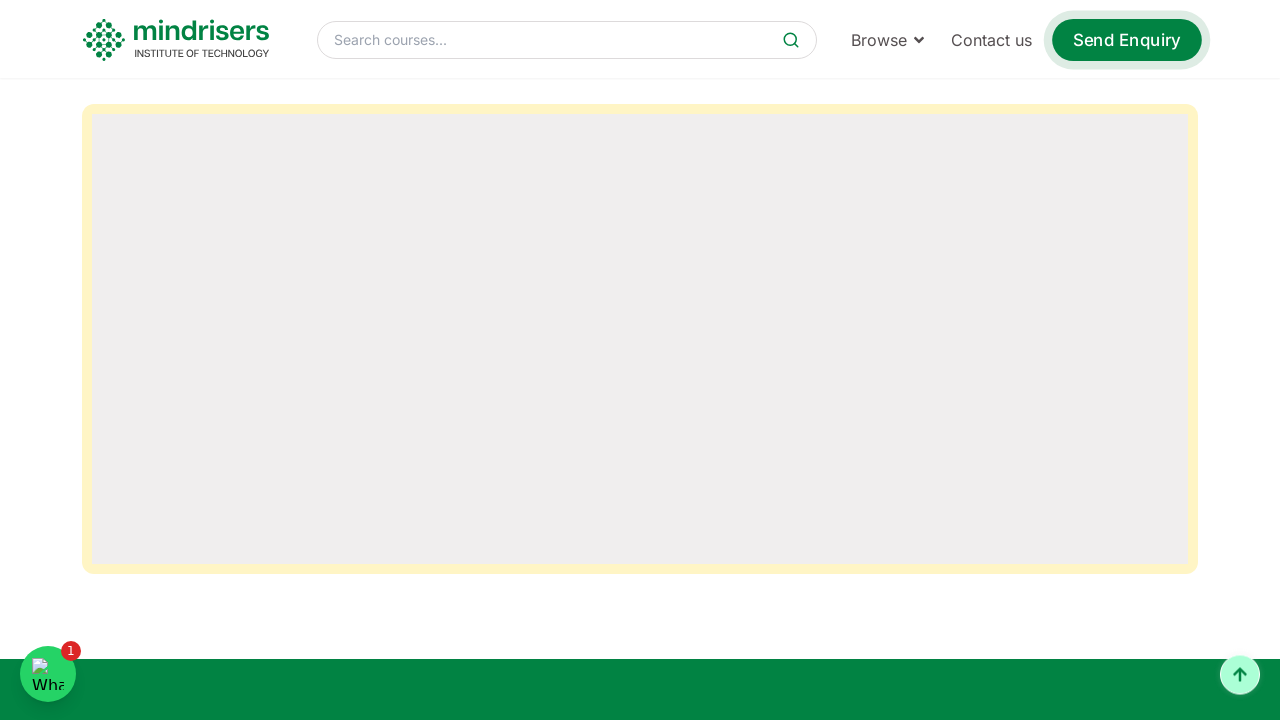

Waited 1 second for scroll animation
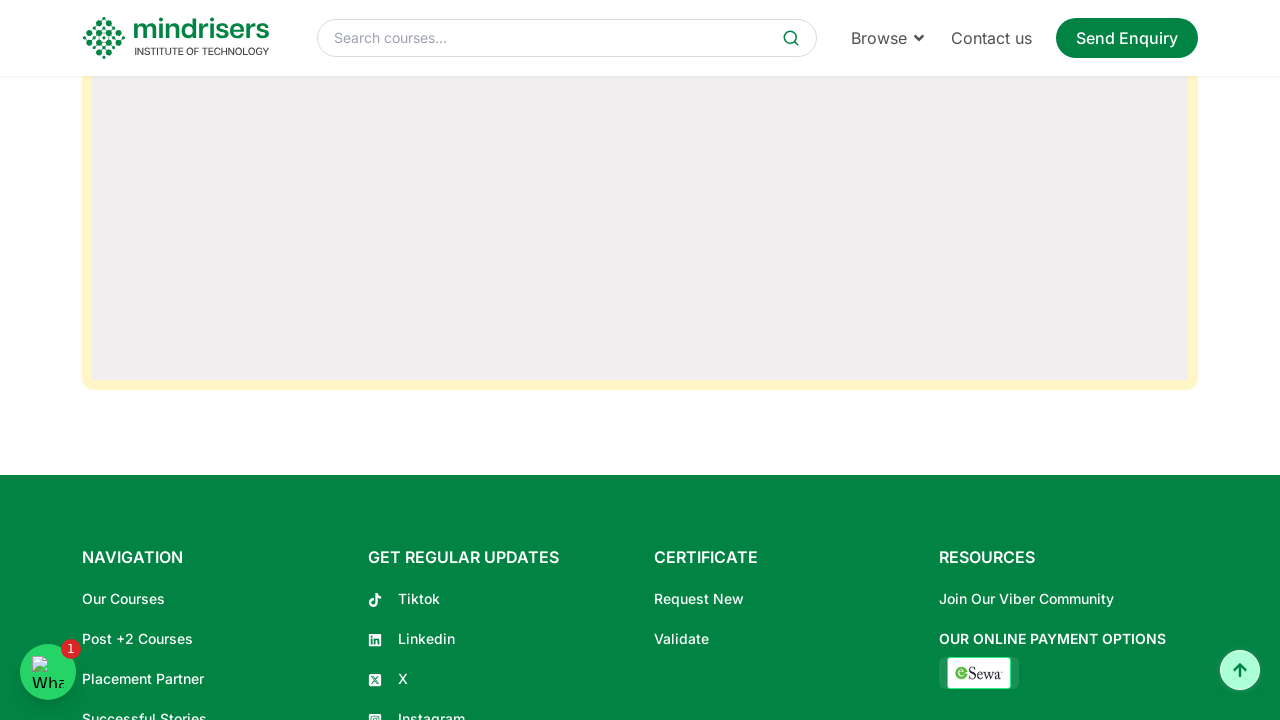

Scrolled down by 200 pixels
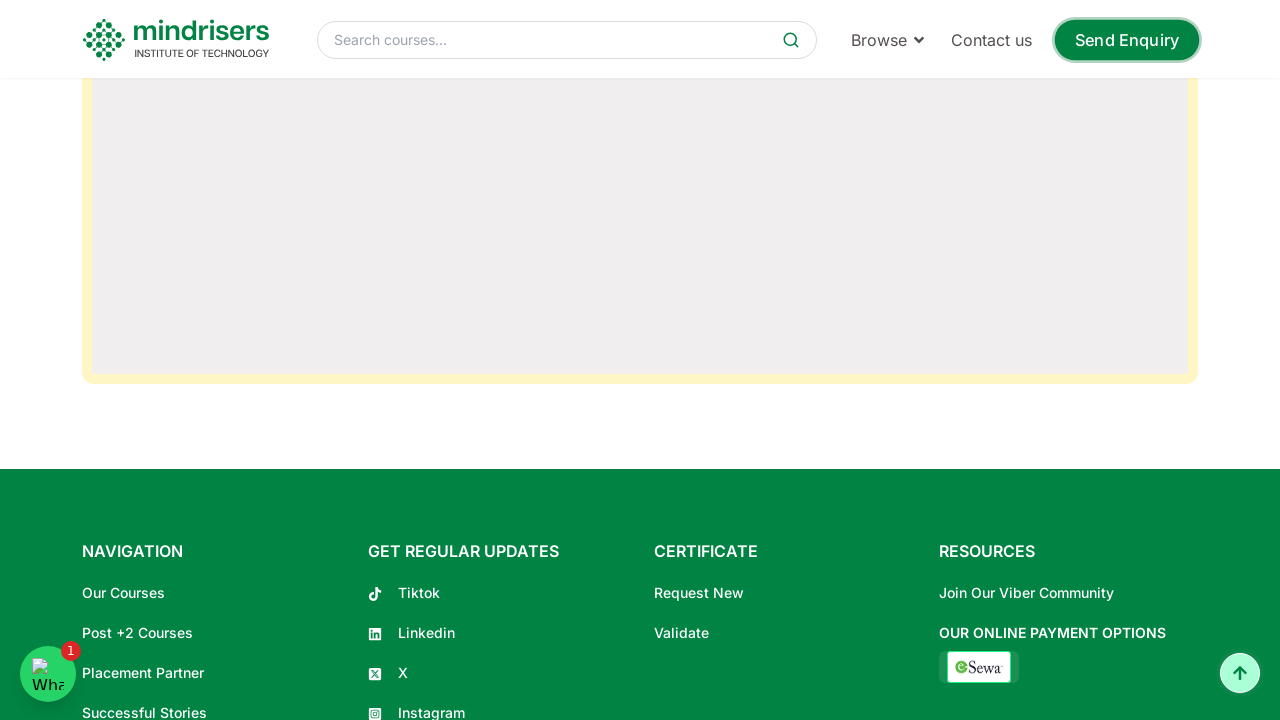

Waited 1 second for scroll animation
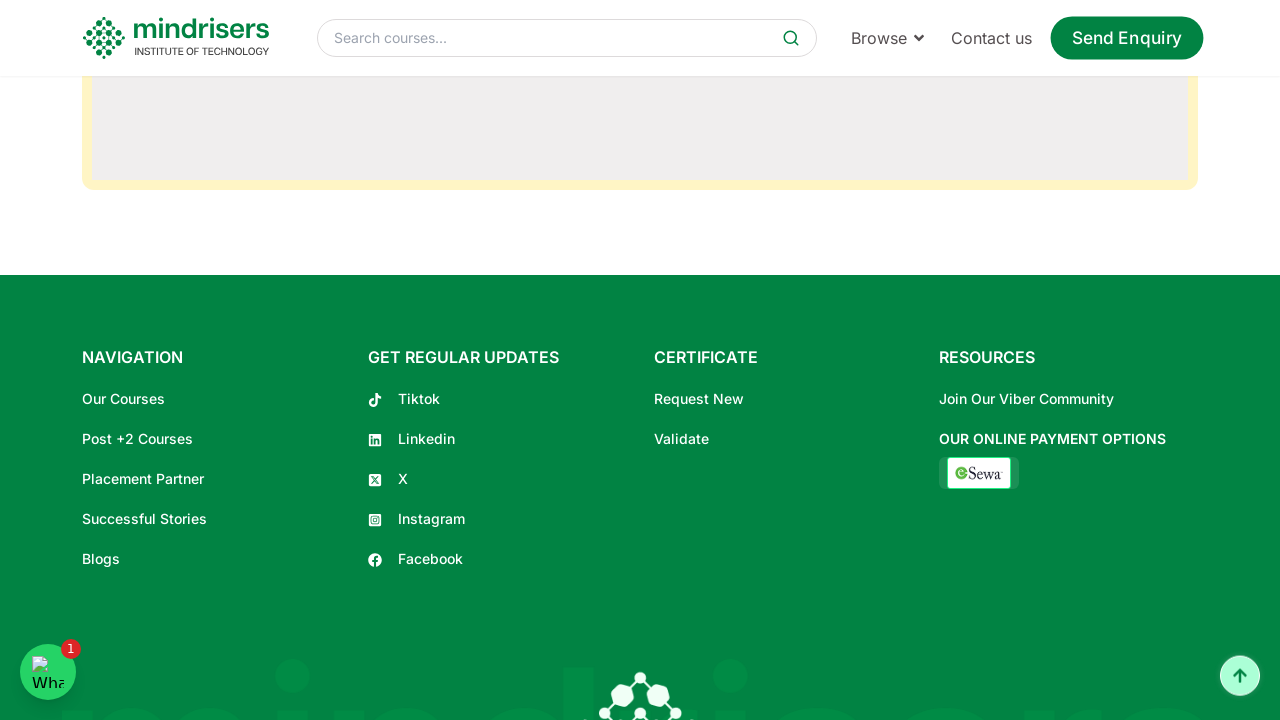

Scrolled down by 200 pixels
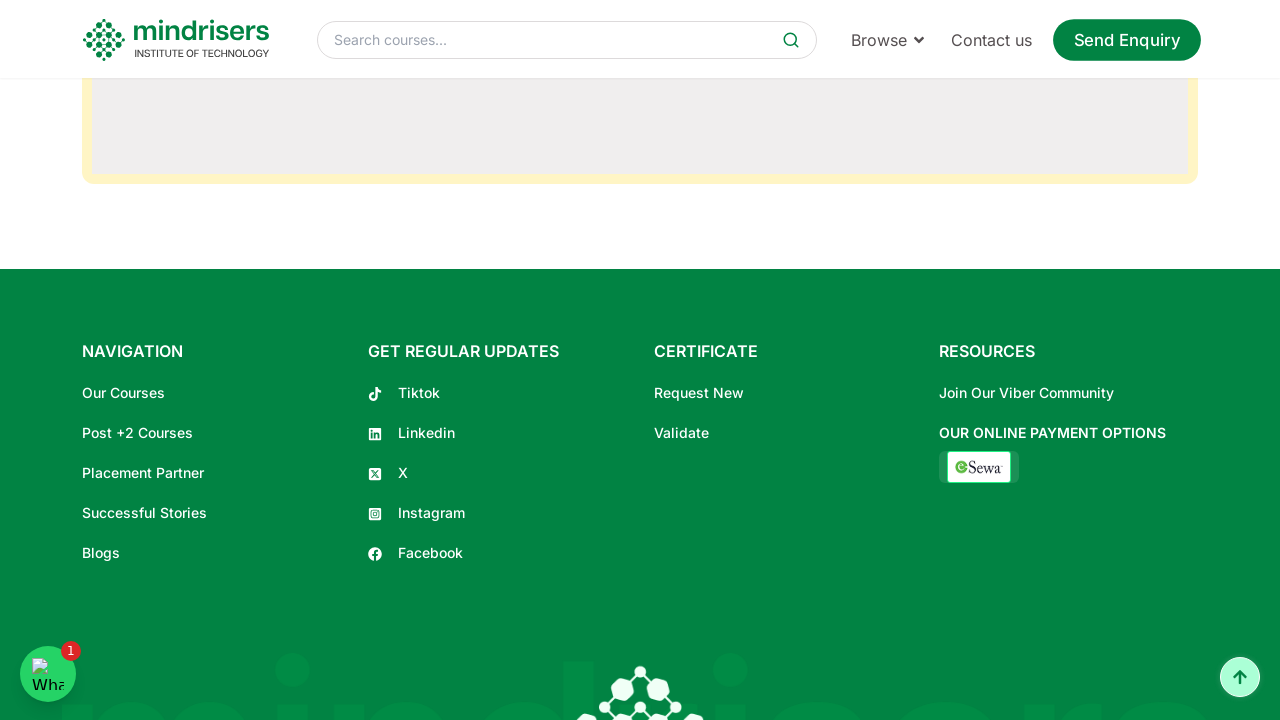

Waited 1 second for scroll animation
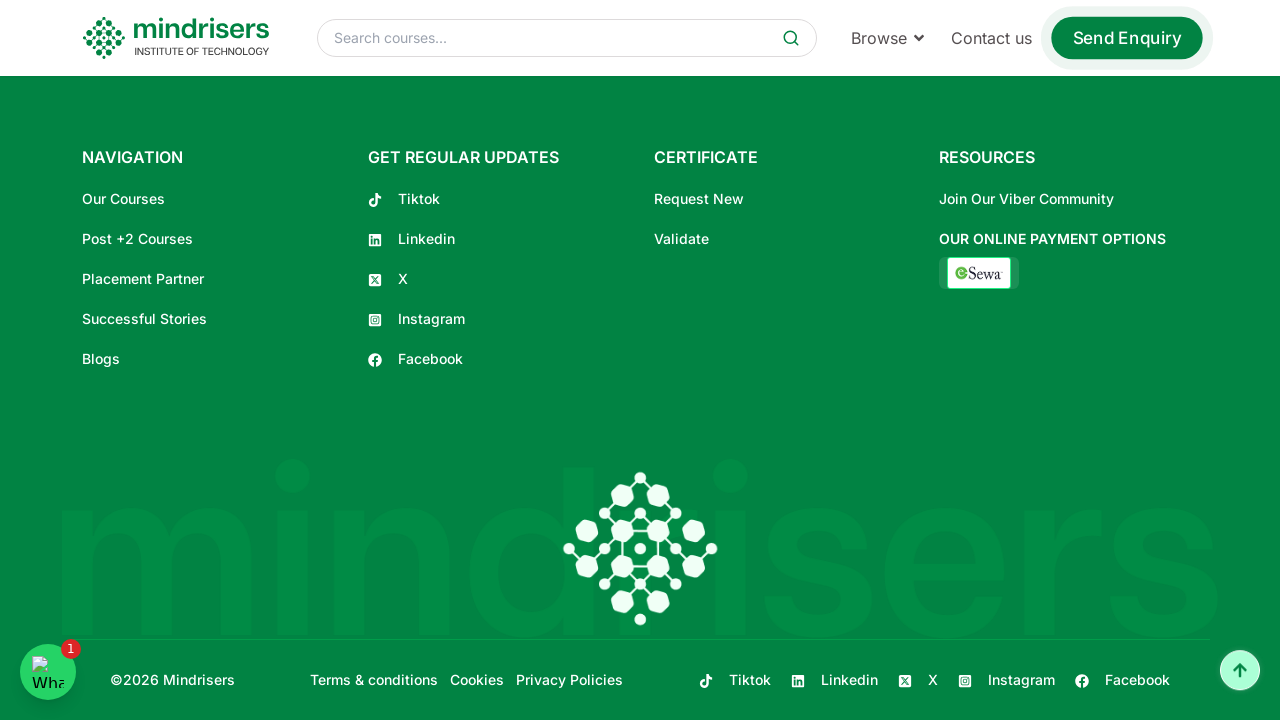

Scrolled down by 200 pixels
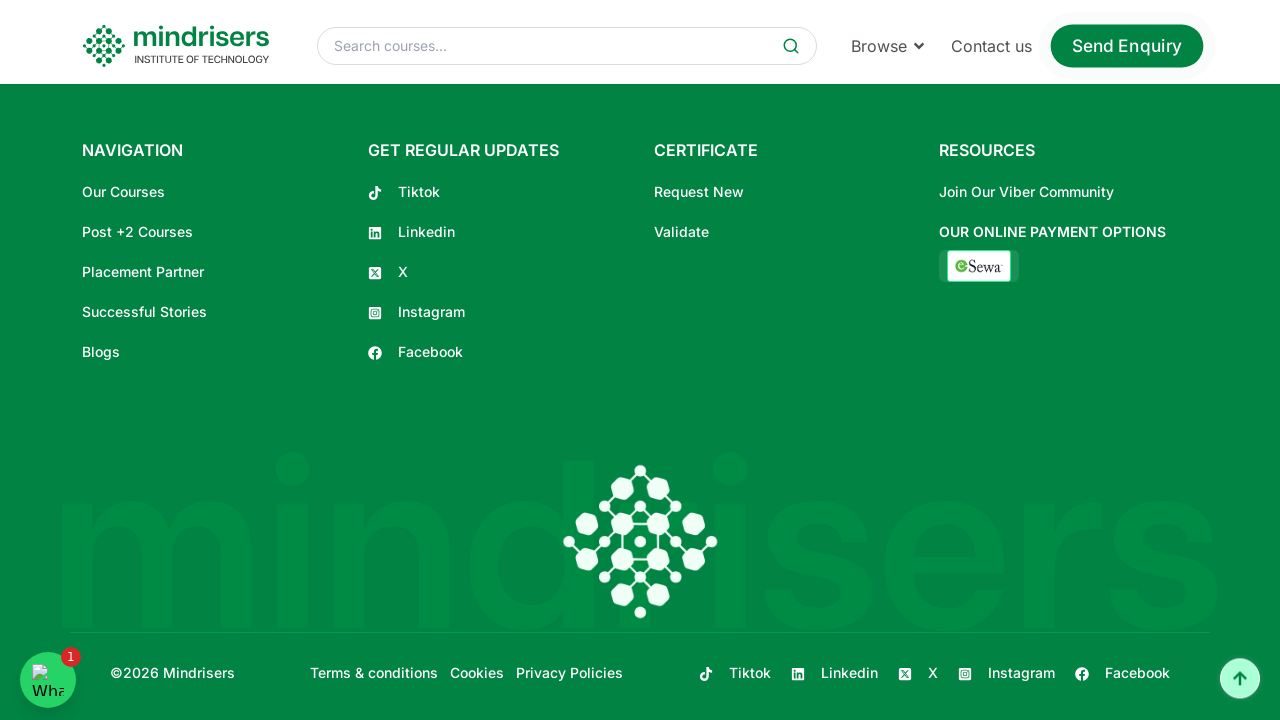

Waited 1 second for scroll animation
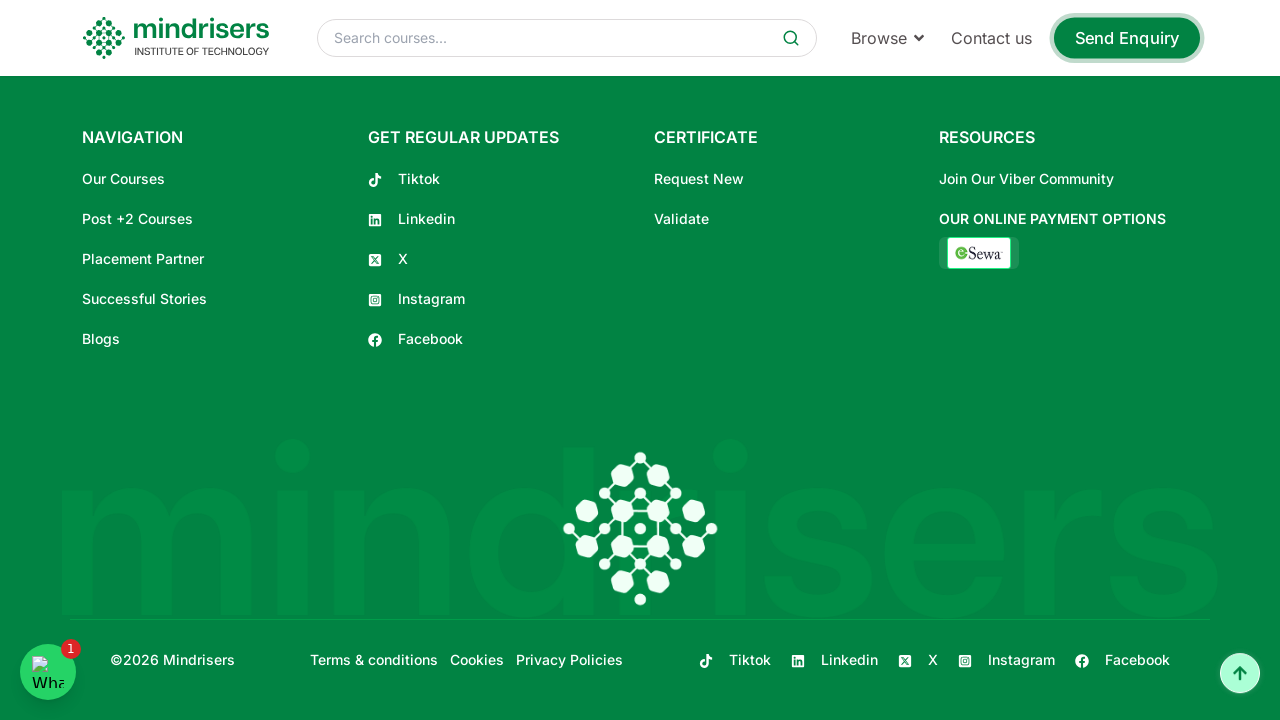

Scrolled down by 200 pixels
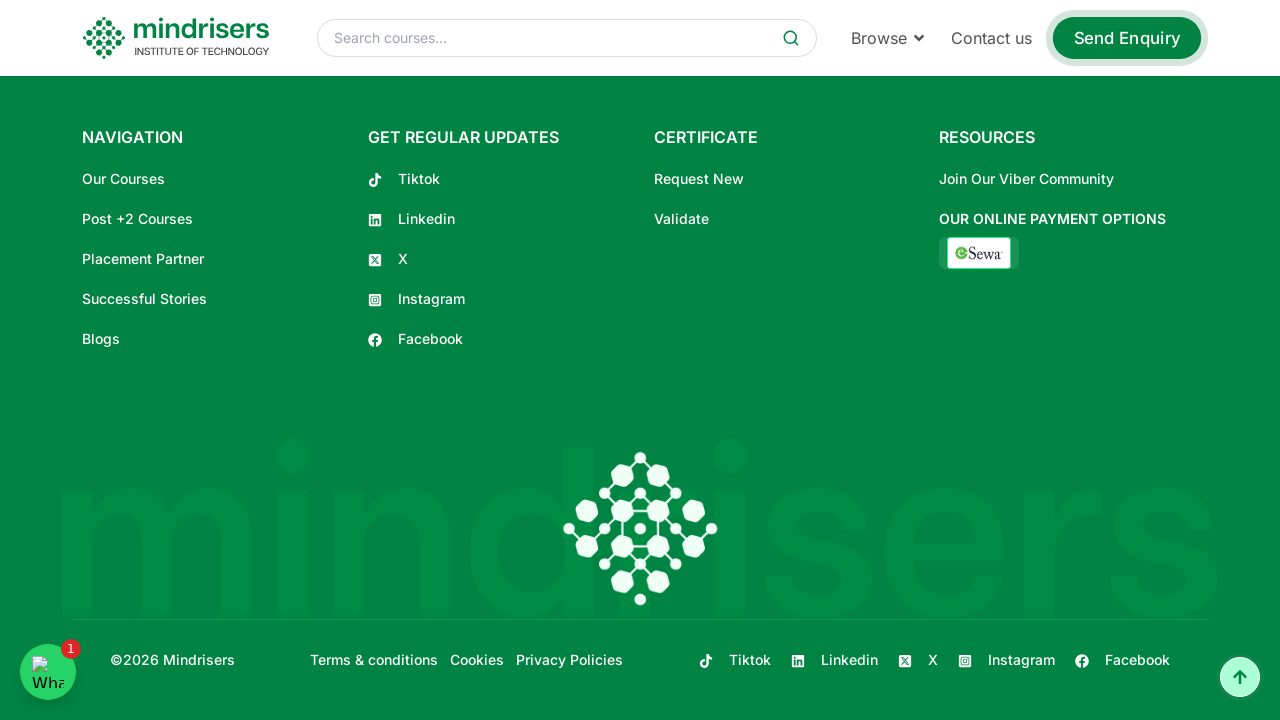

Waited 1 second for scroll animation
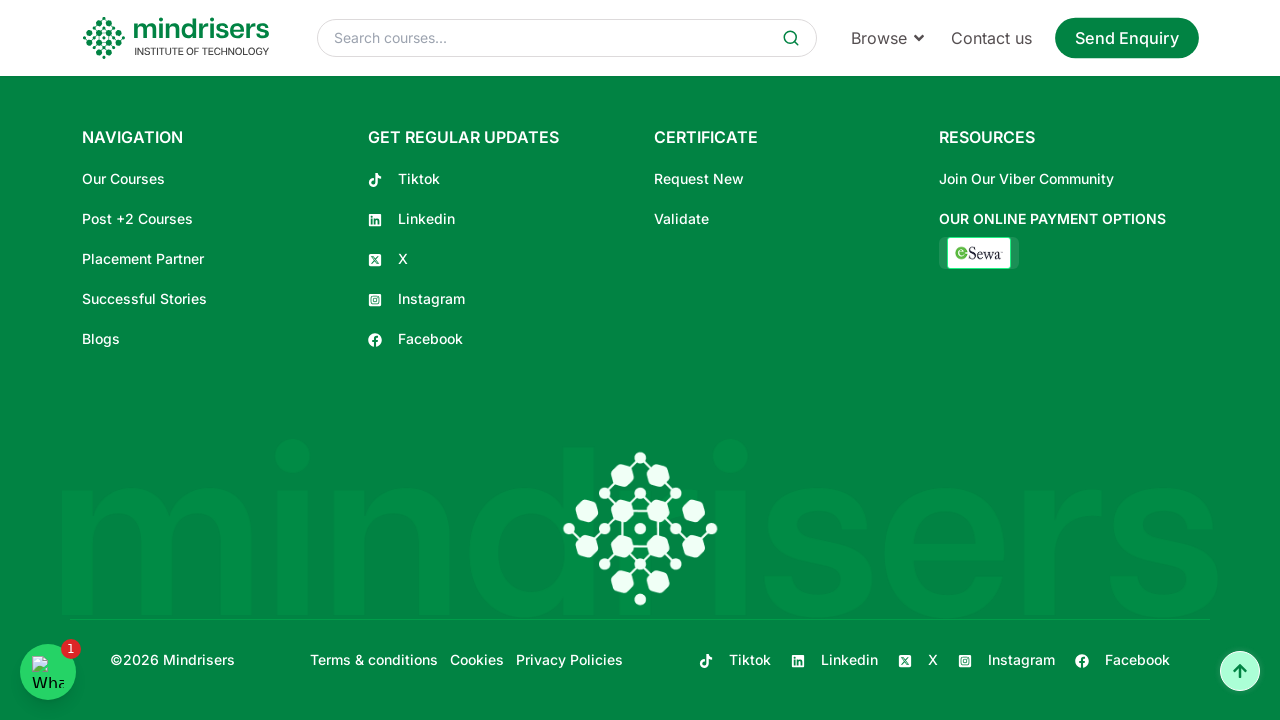

Scrolled down by 200 pixels
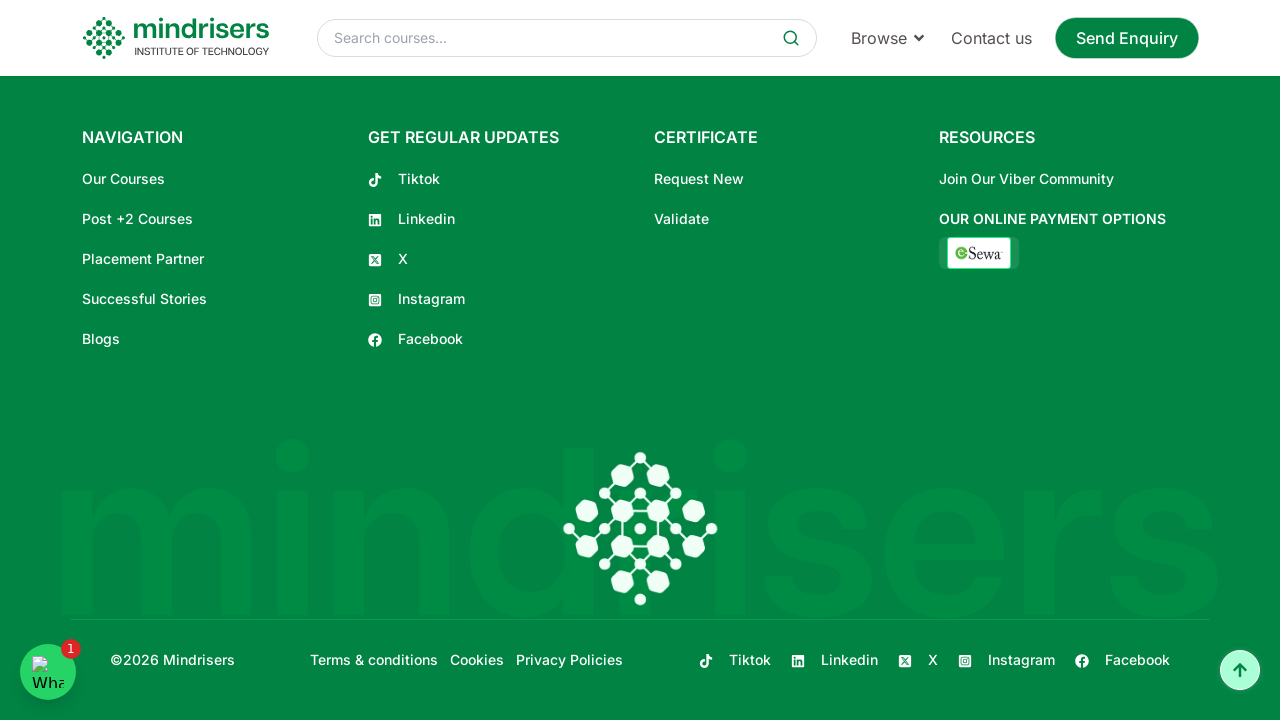

Waited 1 second for scroll animation
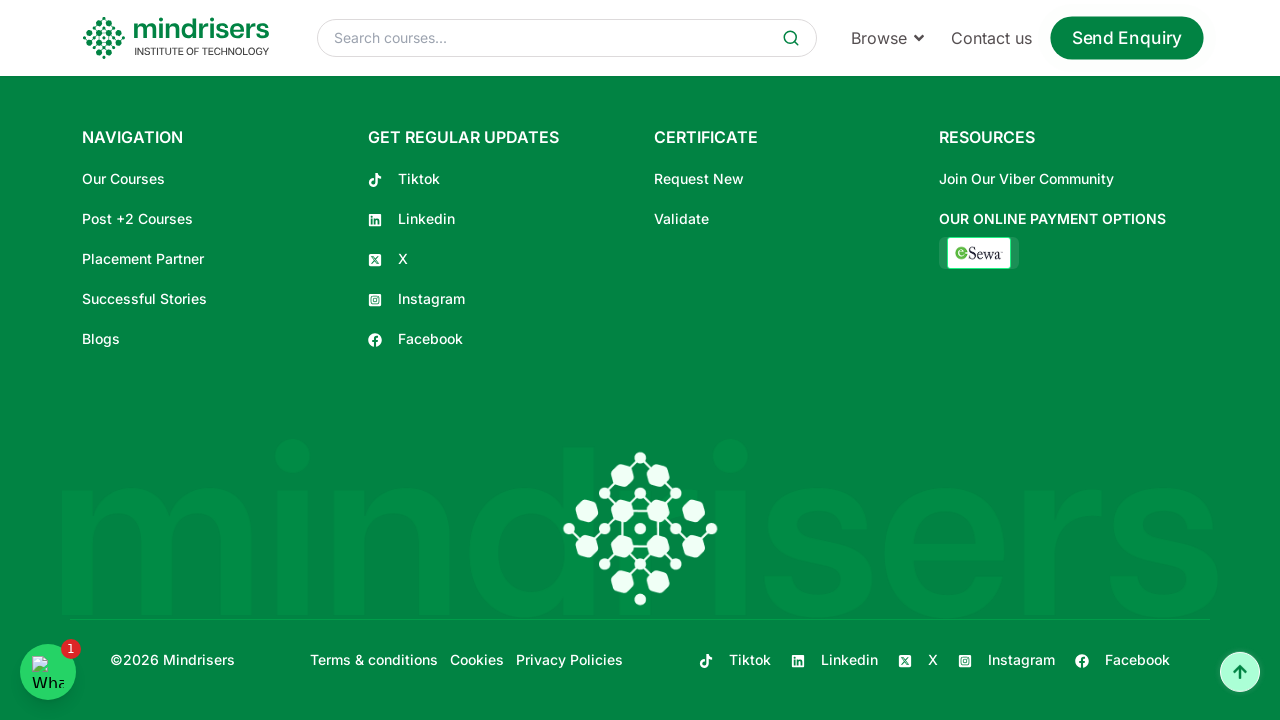

Located name input field
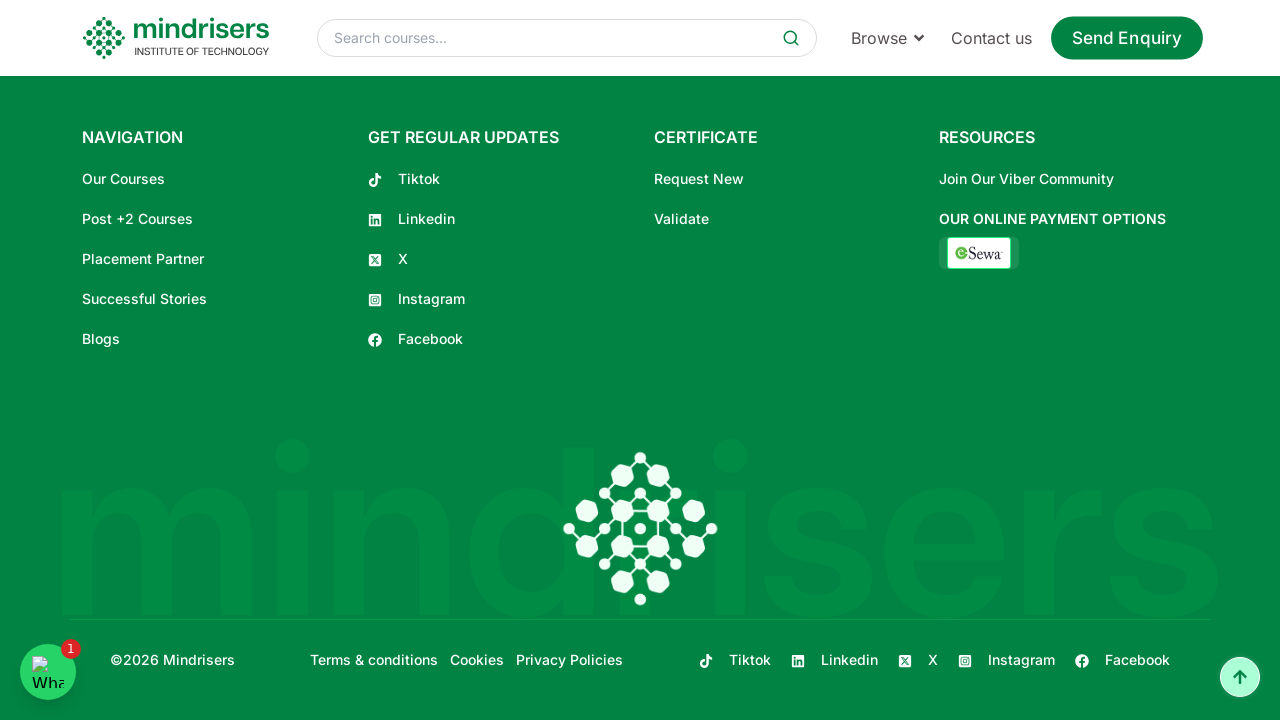

Cleared name input field on xpath=//input[@placeholder='Name']
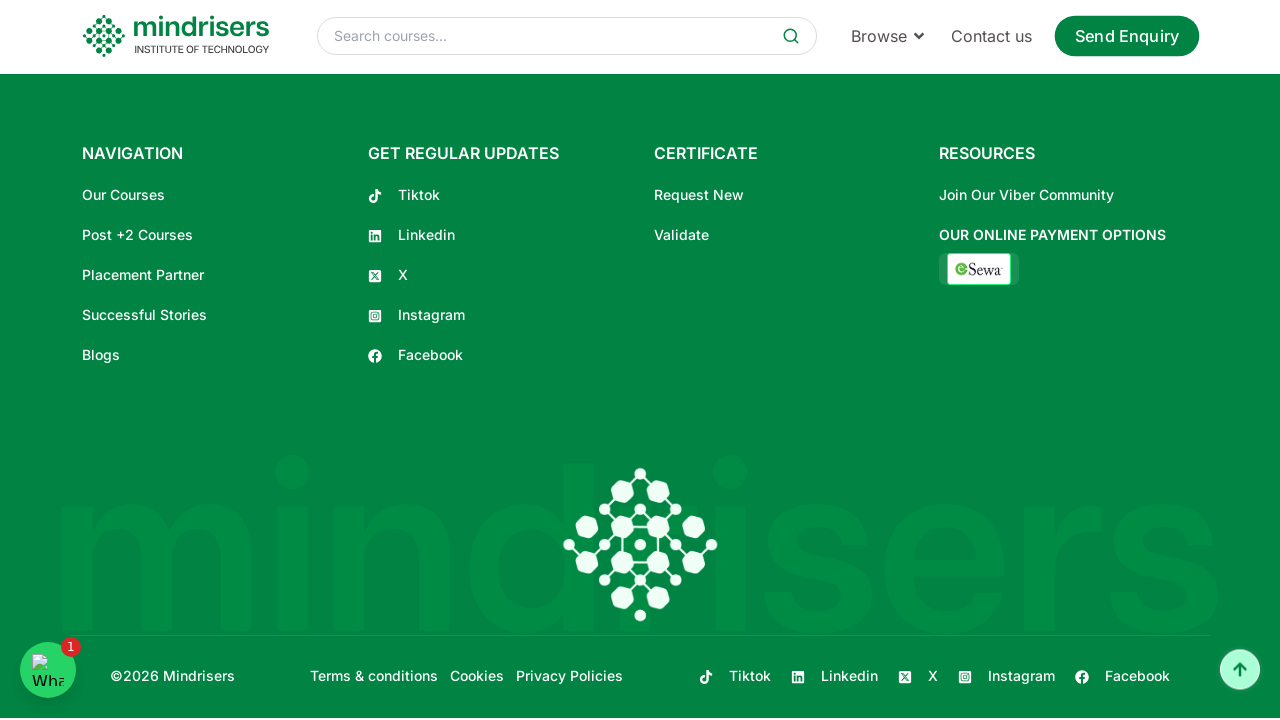

Filled name field with 'Pritam Waiba' on xpath=//input[@placeholder='Name']
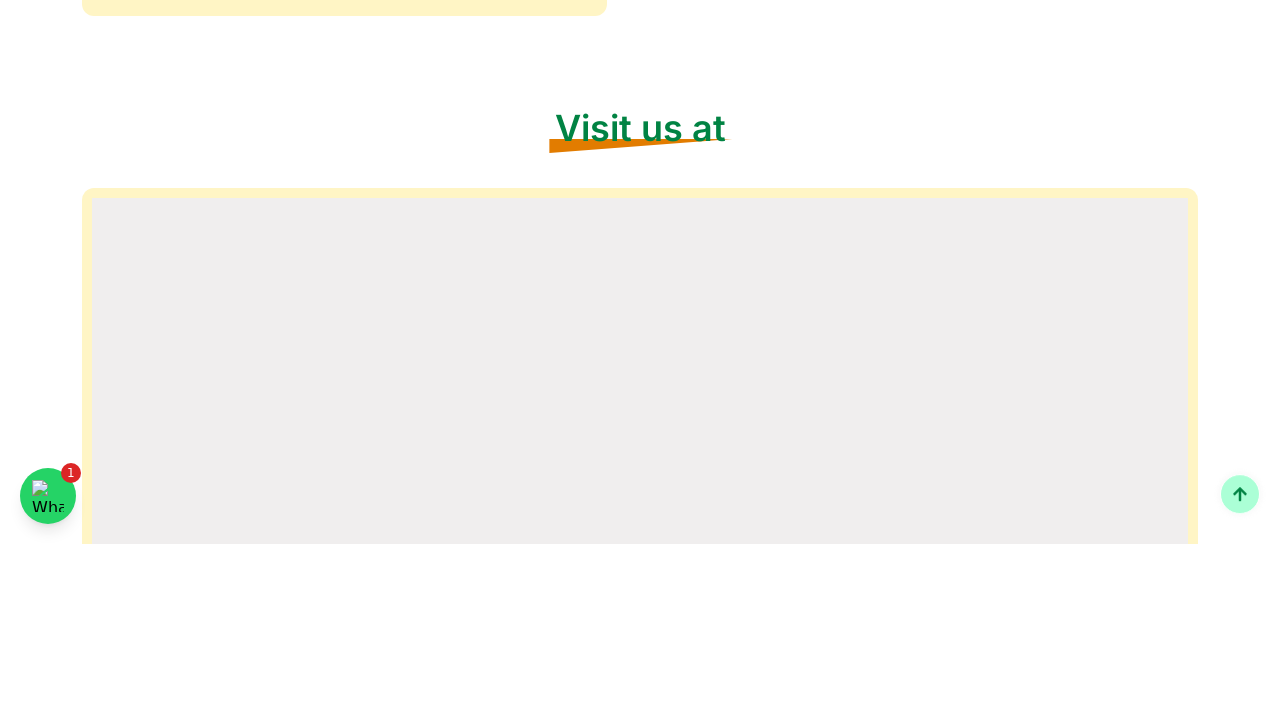

Located email input field
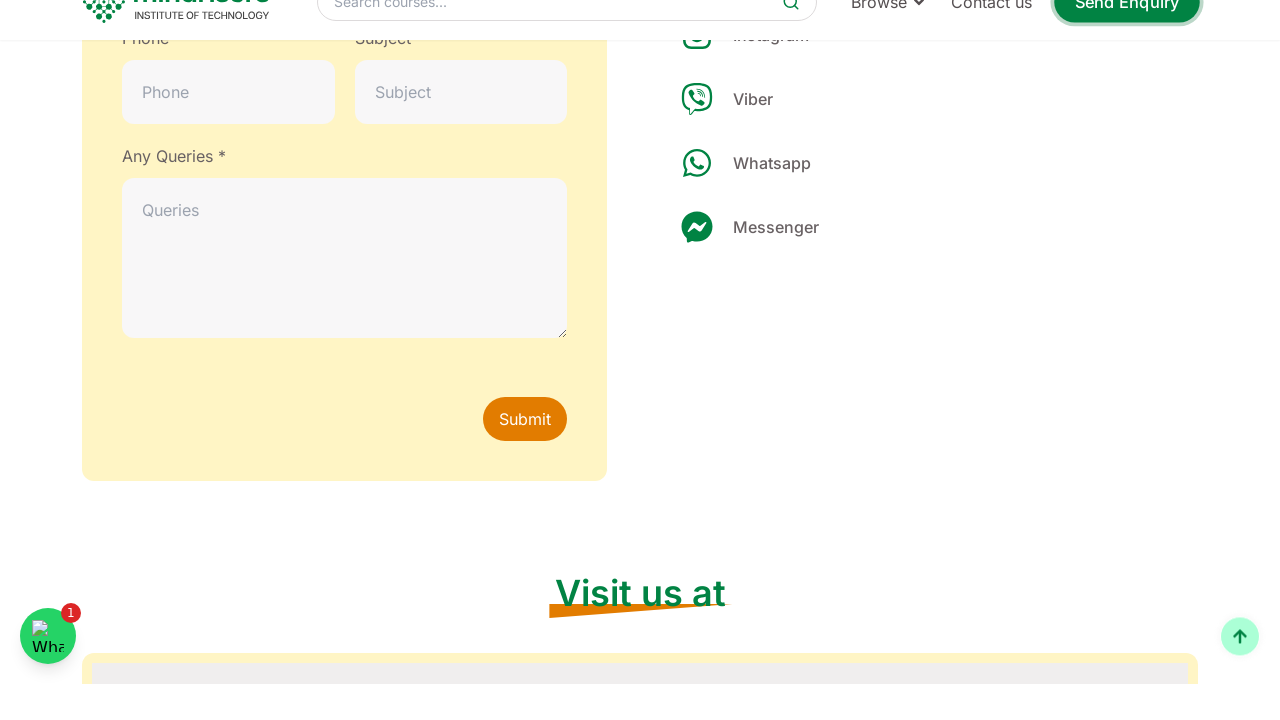

Cleared email input field on xpath=//input[@placeholder='Email']
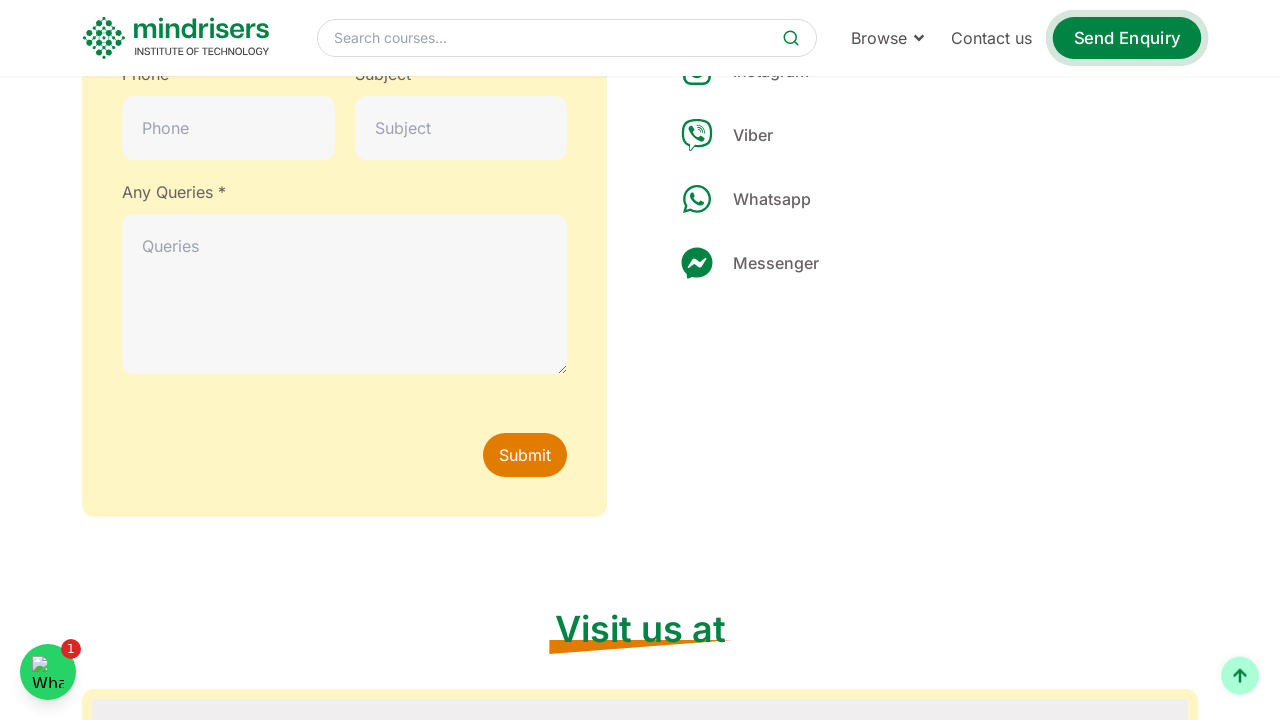

Filled email field with 'waibapritam1234@gmail.com' on xpath=//input[@placeholder='Email']
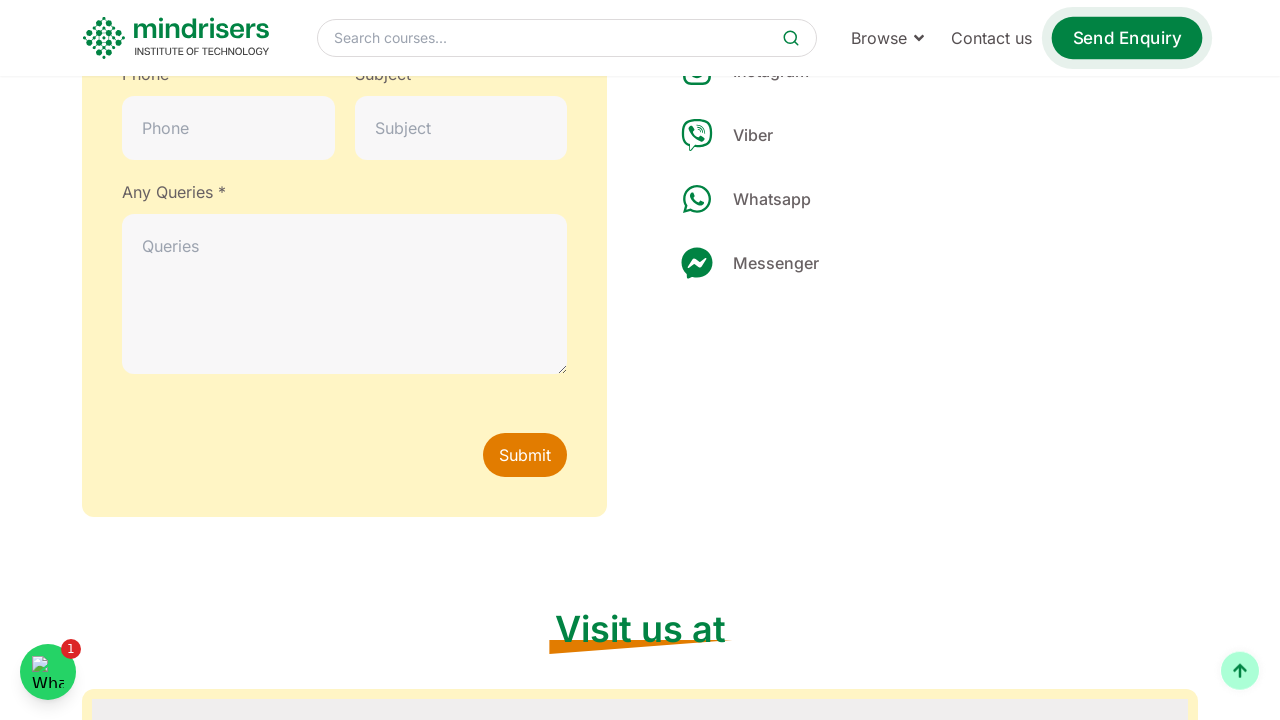

Located phone input field
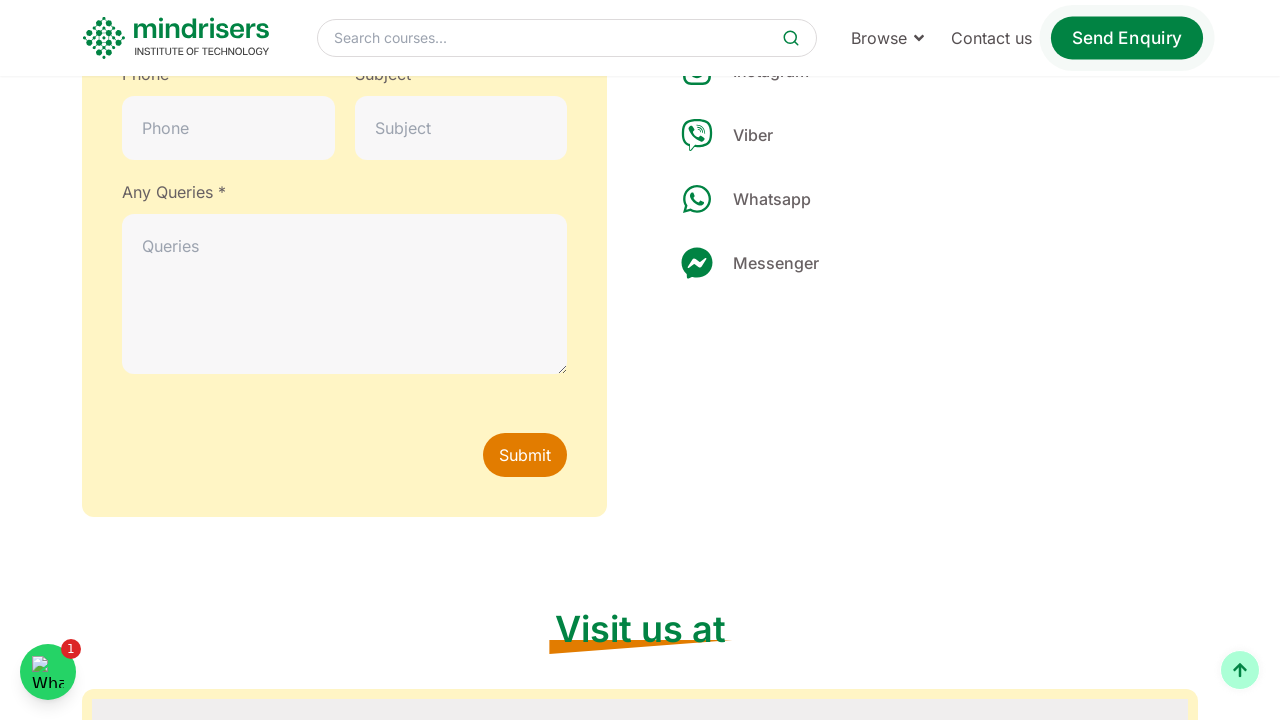

Cleared phone input field on xpath=//input[@placeholder='Phone']
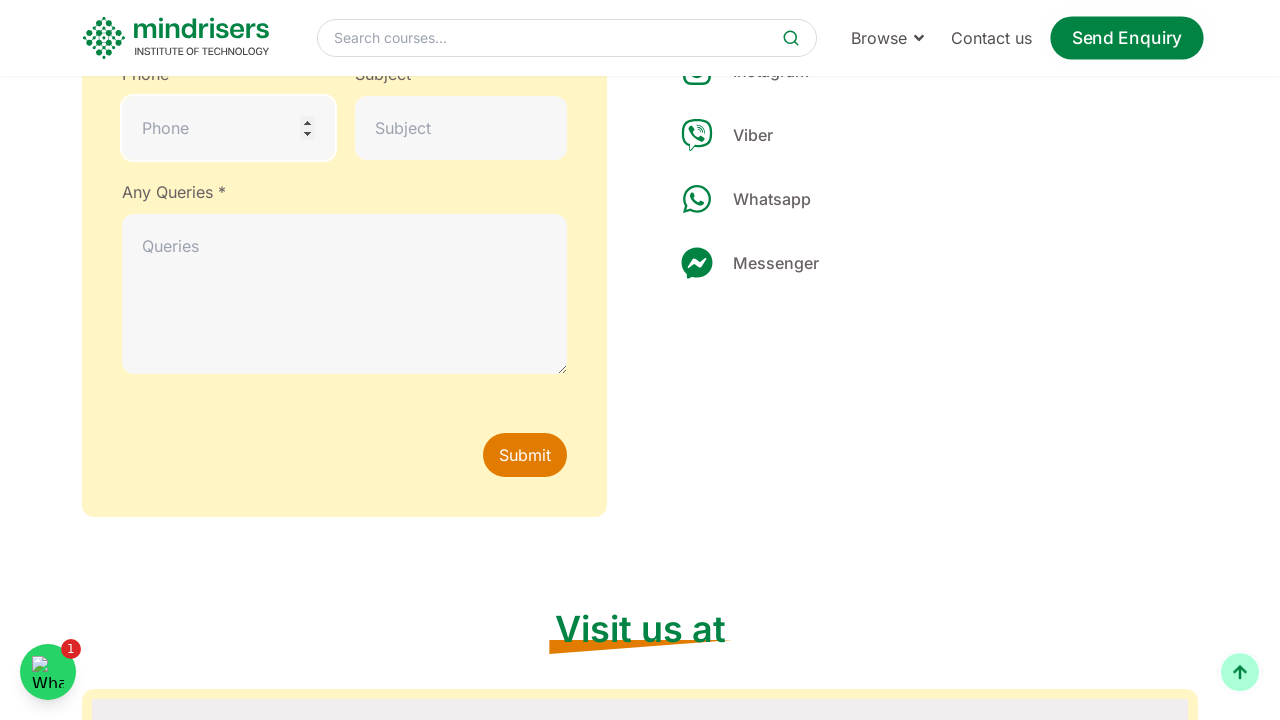

Filled phone field with '1234567890' on xpath=//input[@placeholder='Phone']
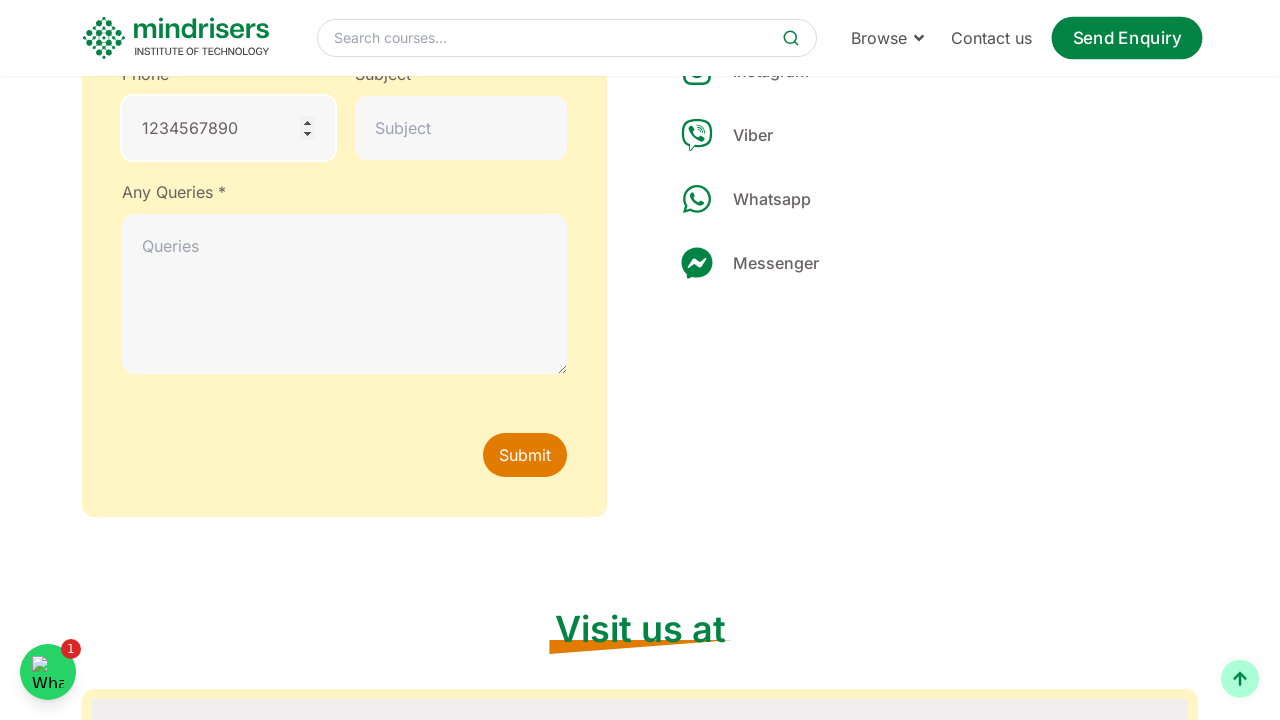

Located subject input field
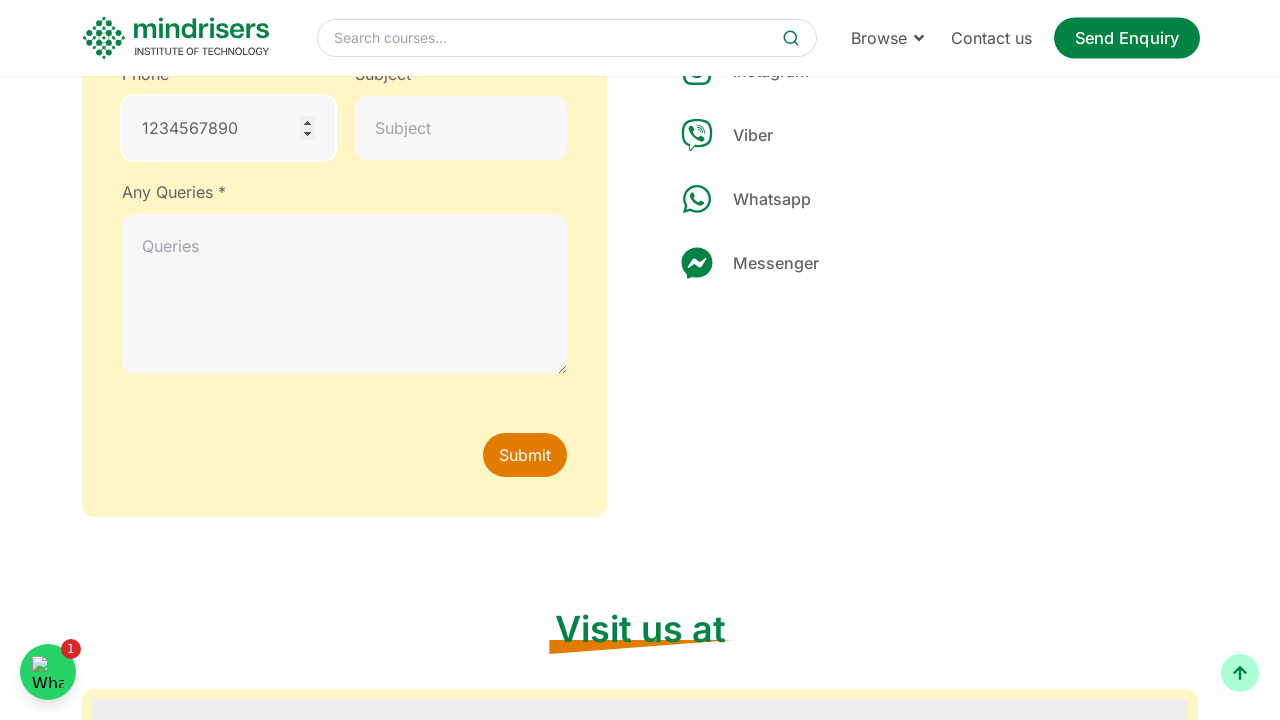

Cleared subject input field on xpath=//input[@placeholder='Subject']
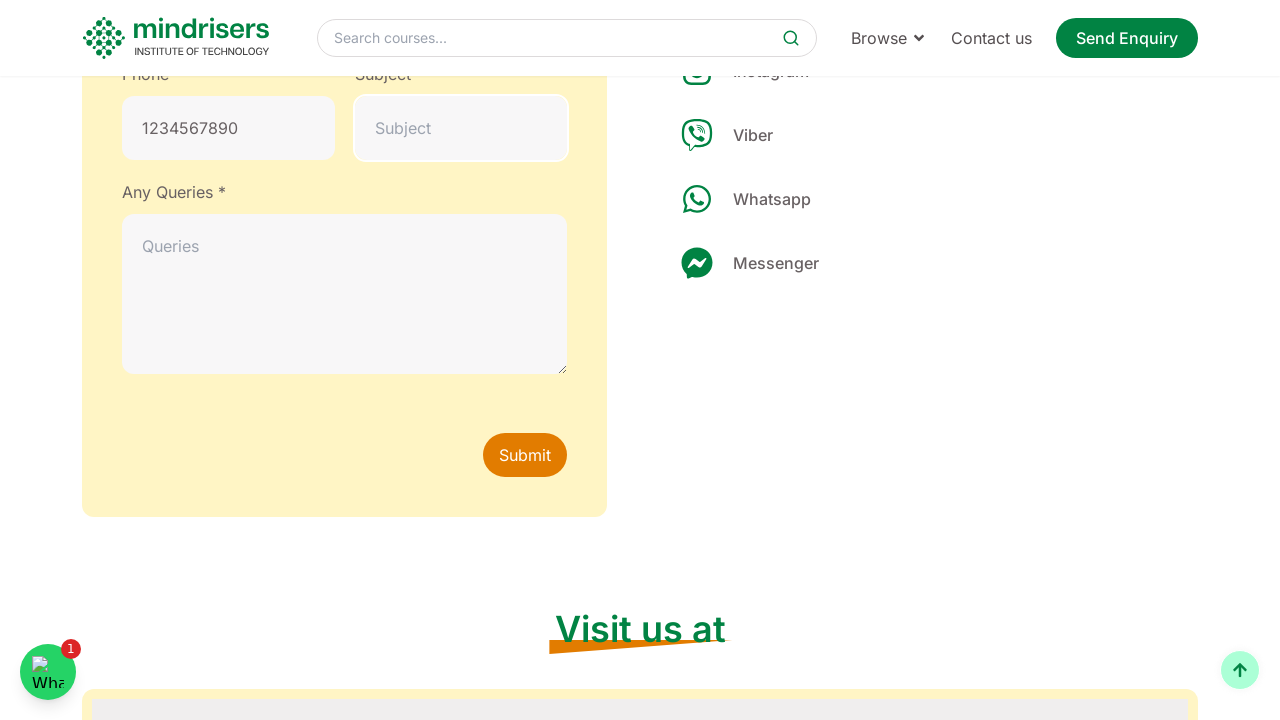

Filled subject field with 'Quality Assurance' on xpath=//input[@placeholder='Subject']
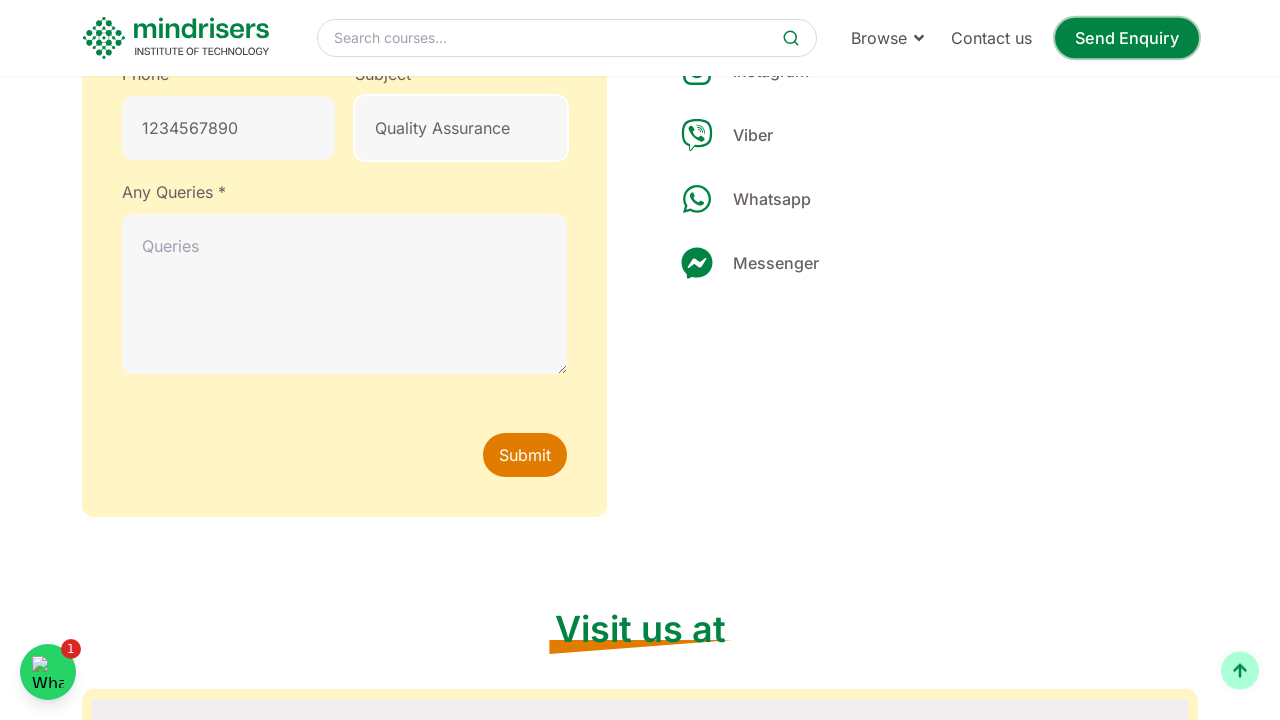

Located queries textarea field
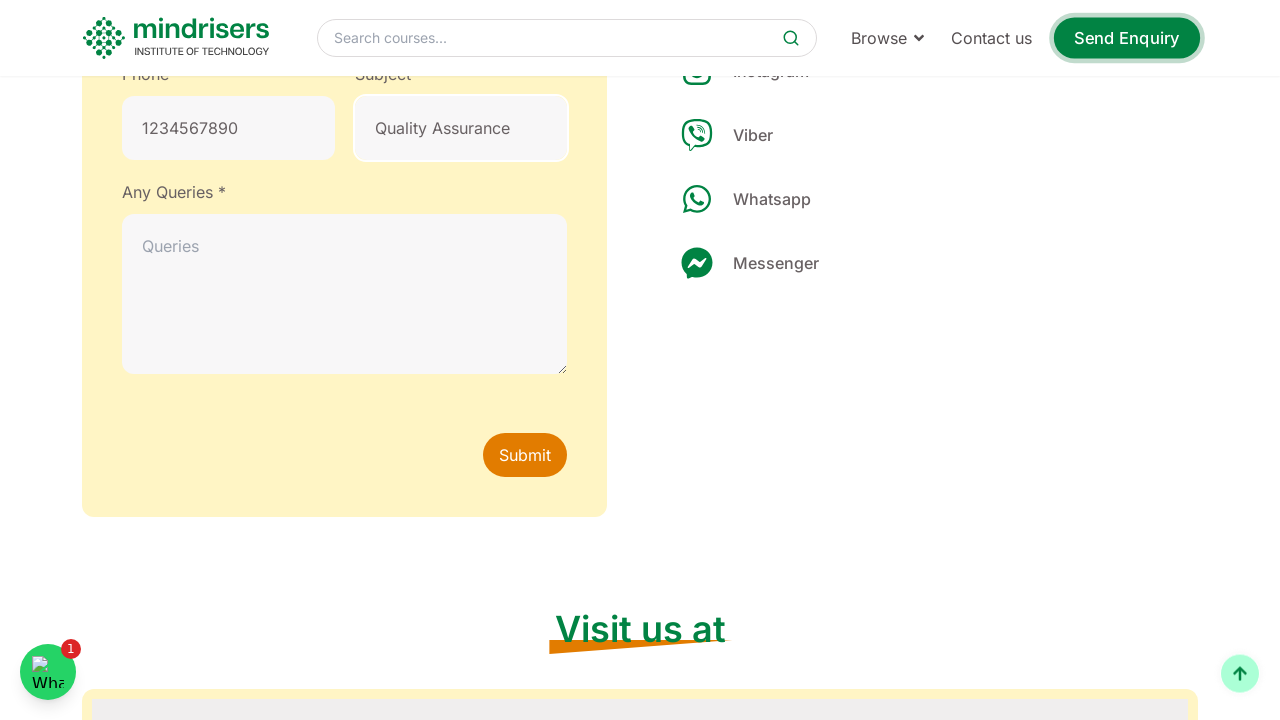

Cleared queries textarea field on xpath=//textarea[@placeholder='Queries']
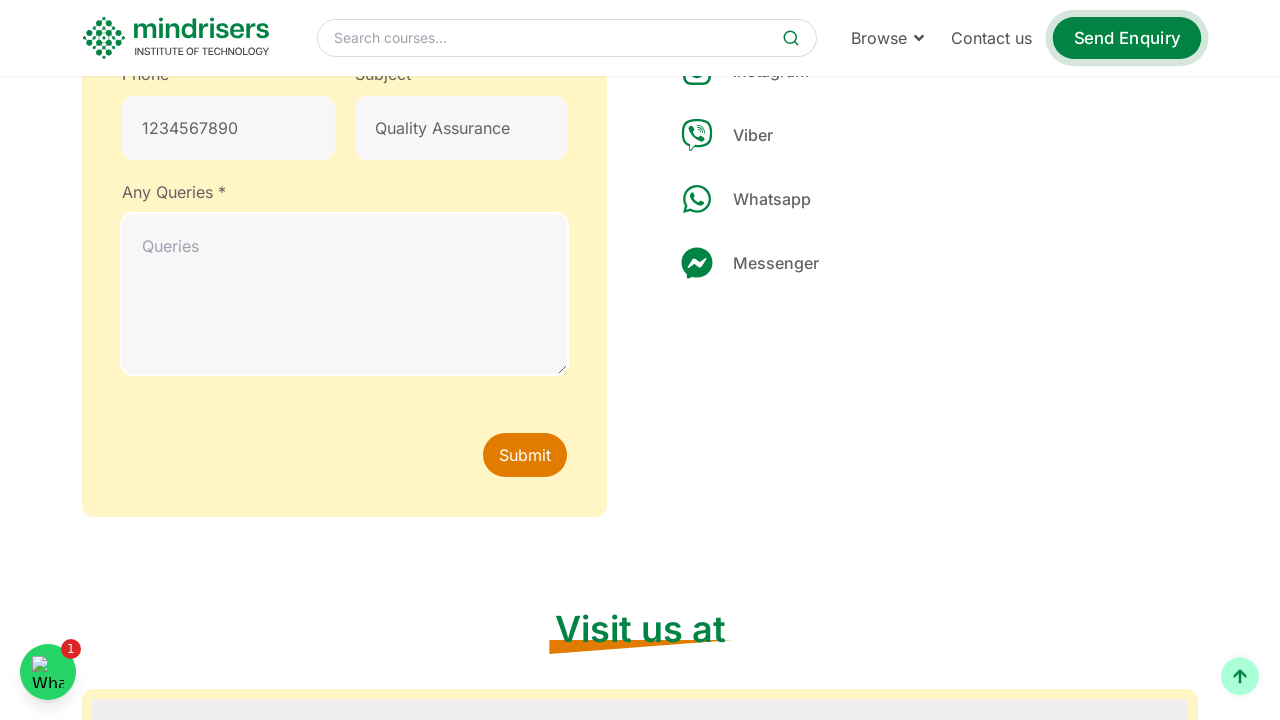

Filled queries field with 'This is a test message.' on xpath=//textarea[@placeholder='Queries']
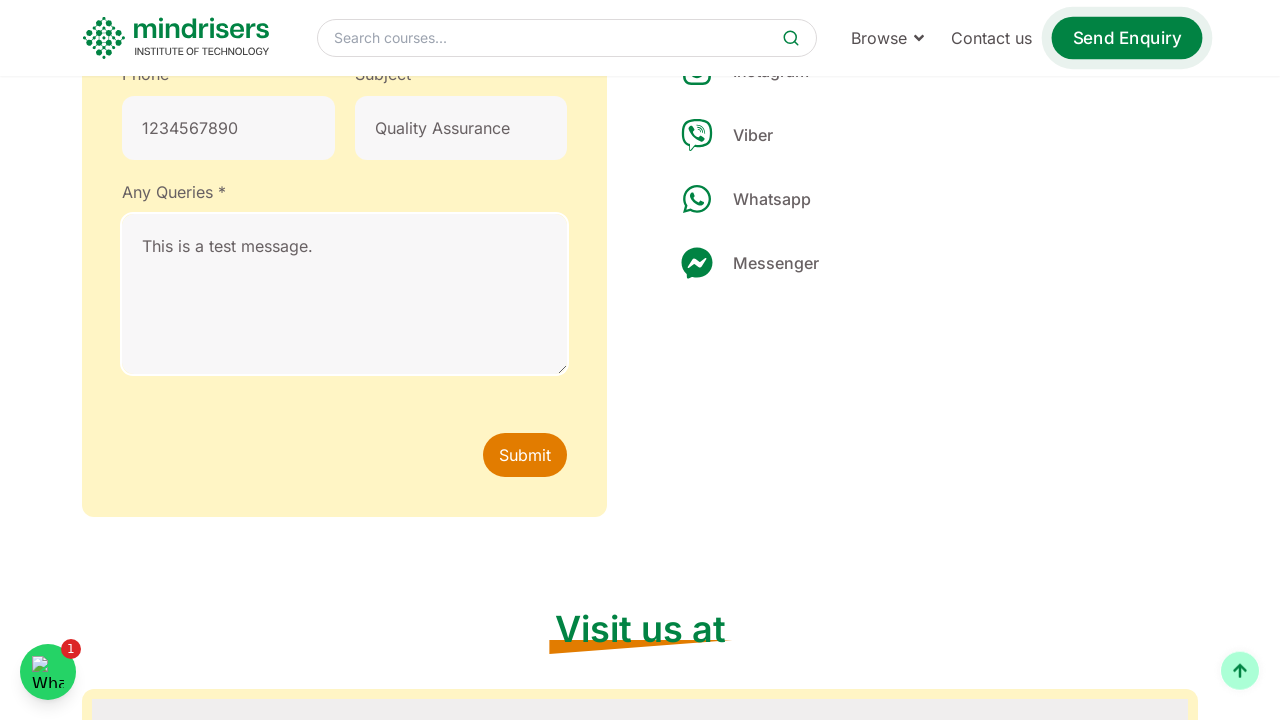

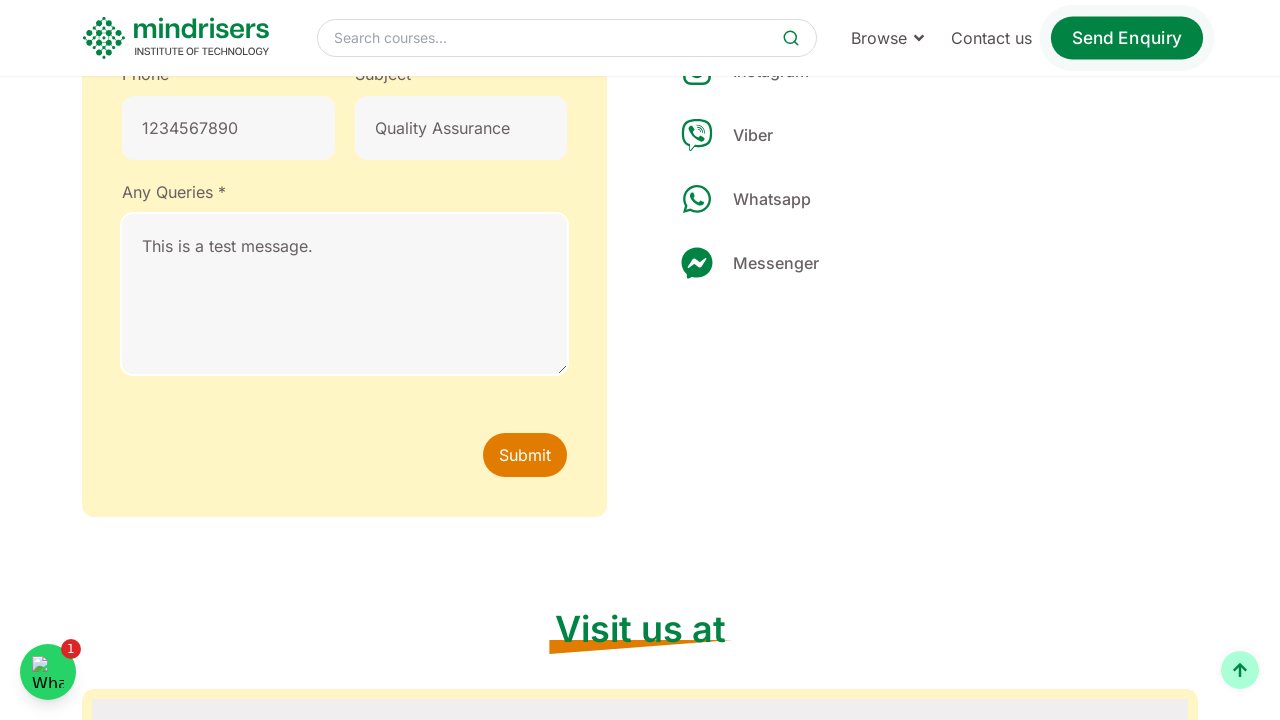